Opens GitHub in multiple tabs and performs parallel scrolling actions on both tabs

Starting URL: https://www.github.com

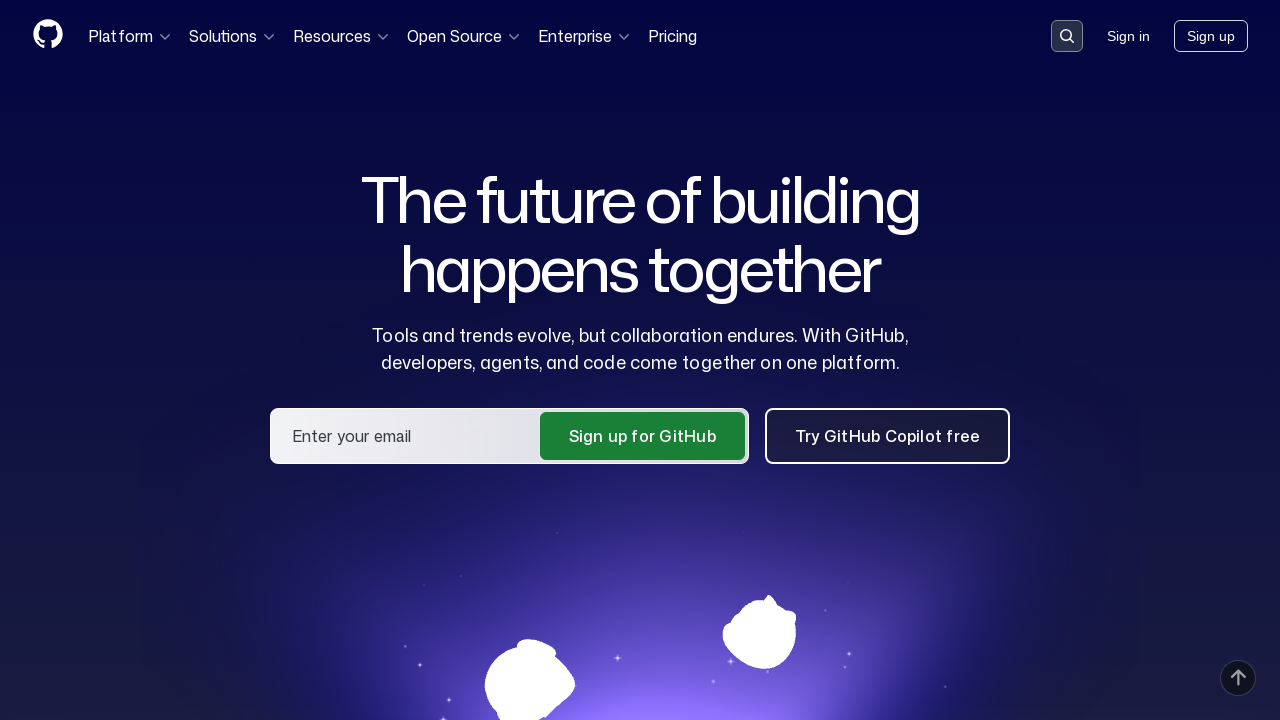

Opened a new tab
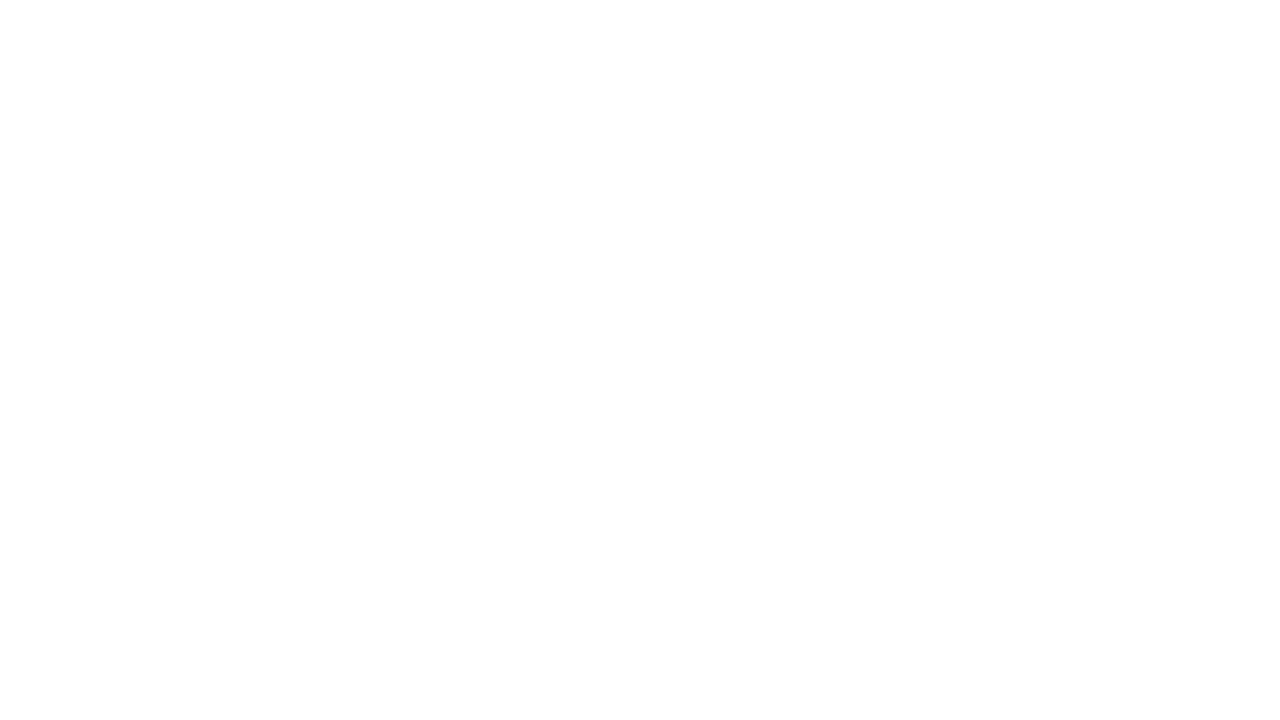

Navigated to GitHub in new tab
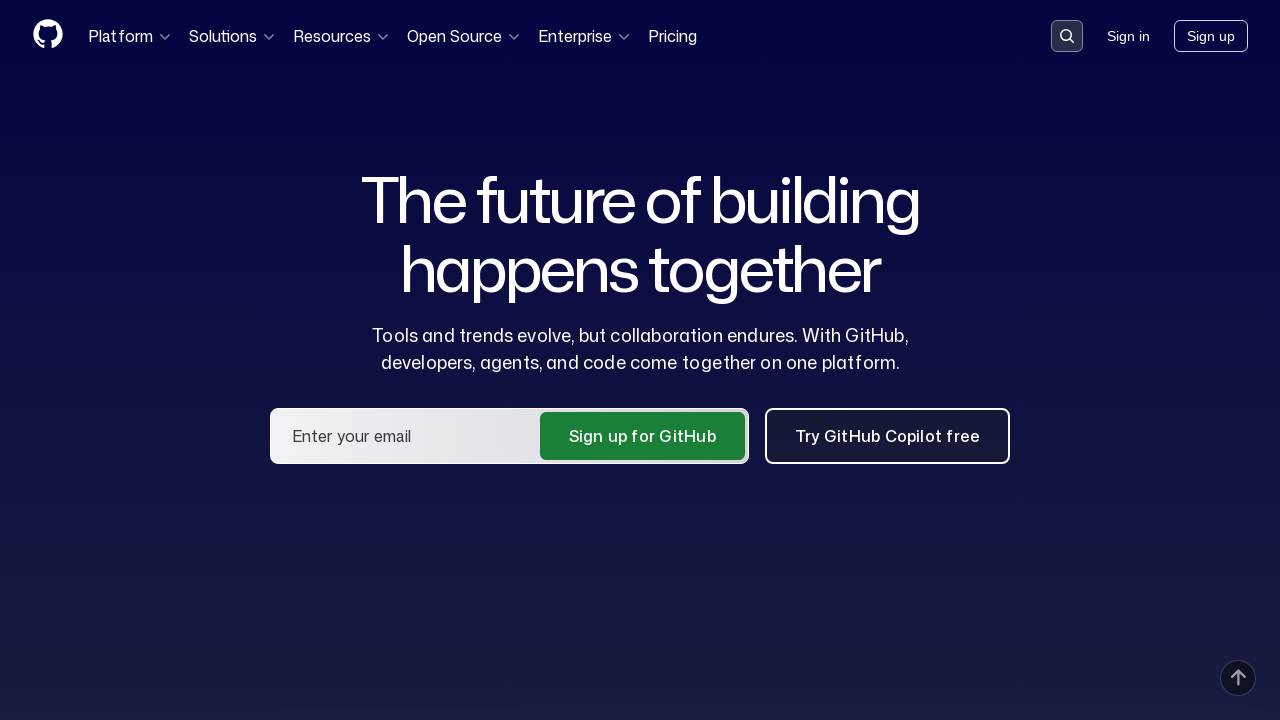

Retrieved all open pages
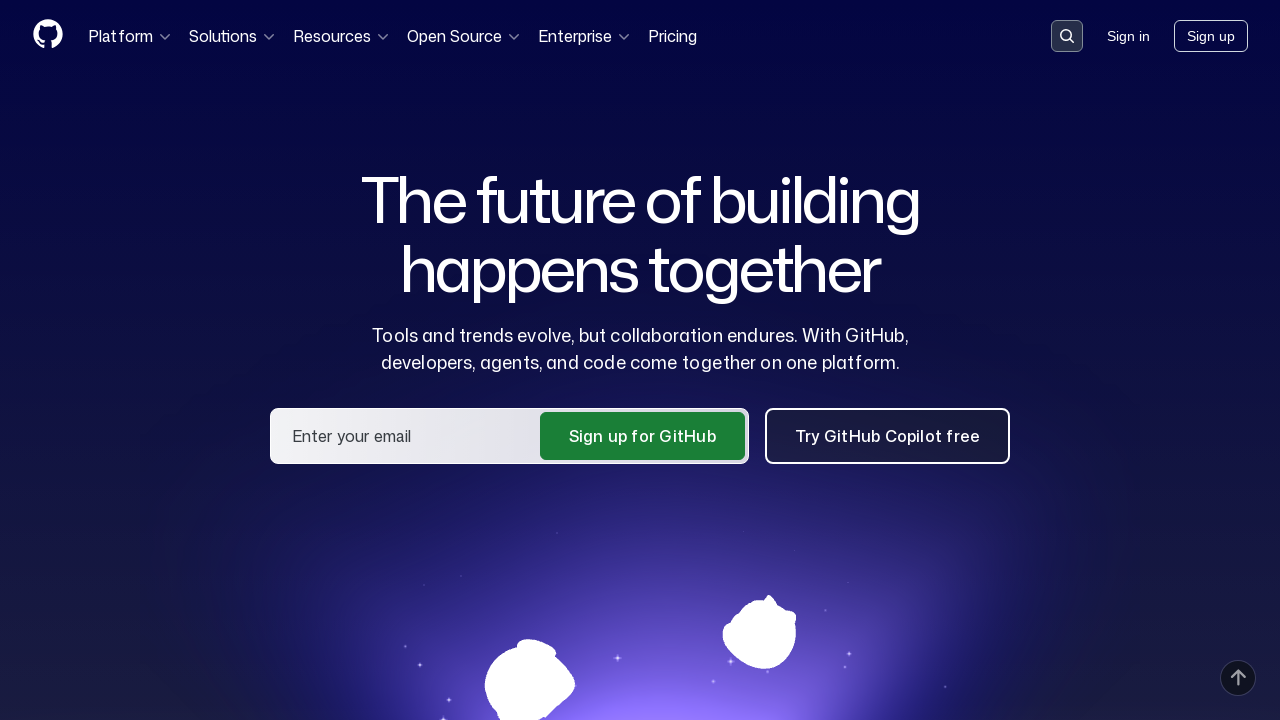

Scrolled down 100px on first tab (iteration 1/10)
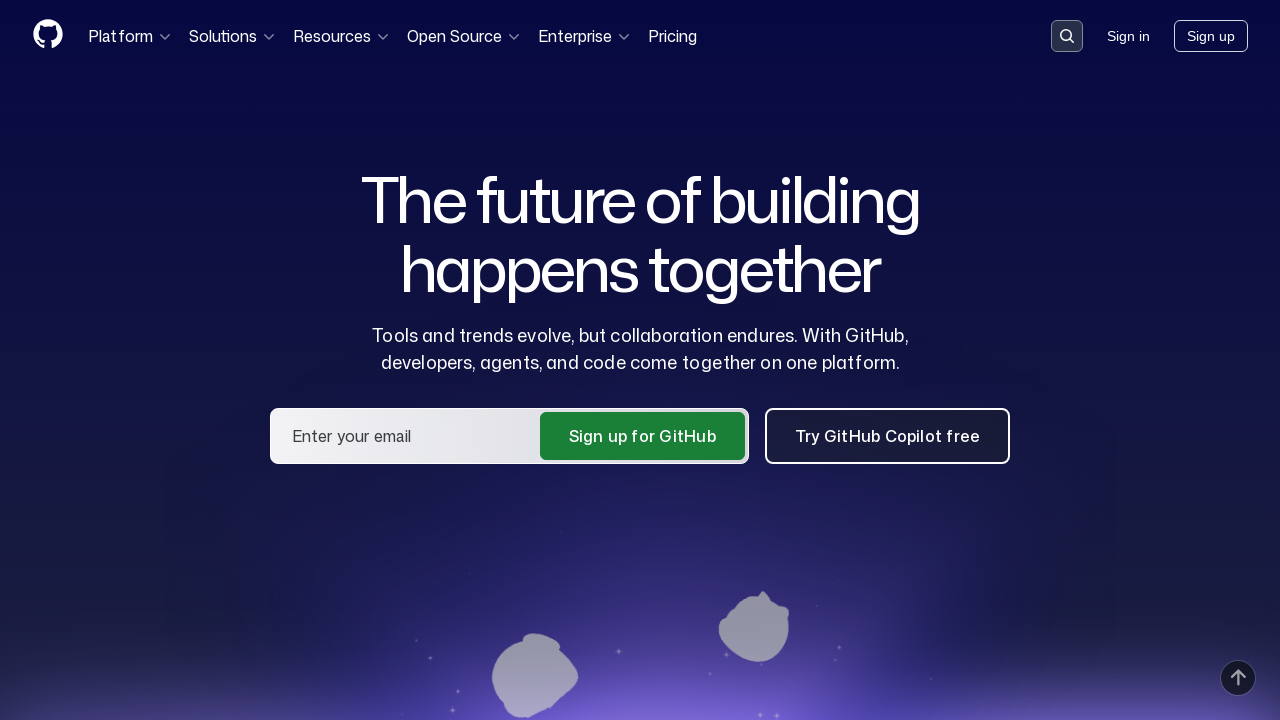

Waited 1 second after scrolling on first tab
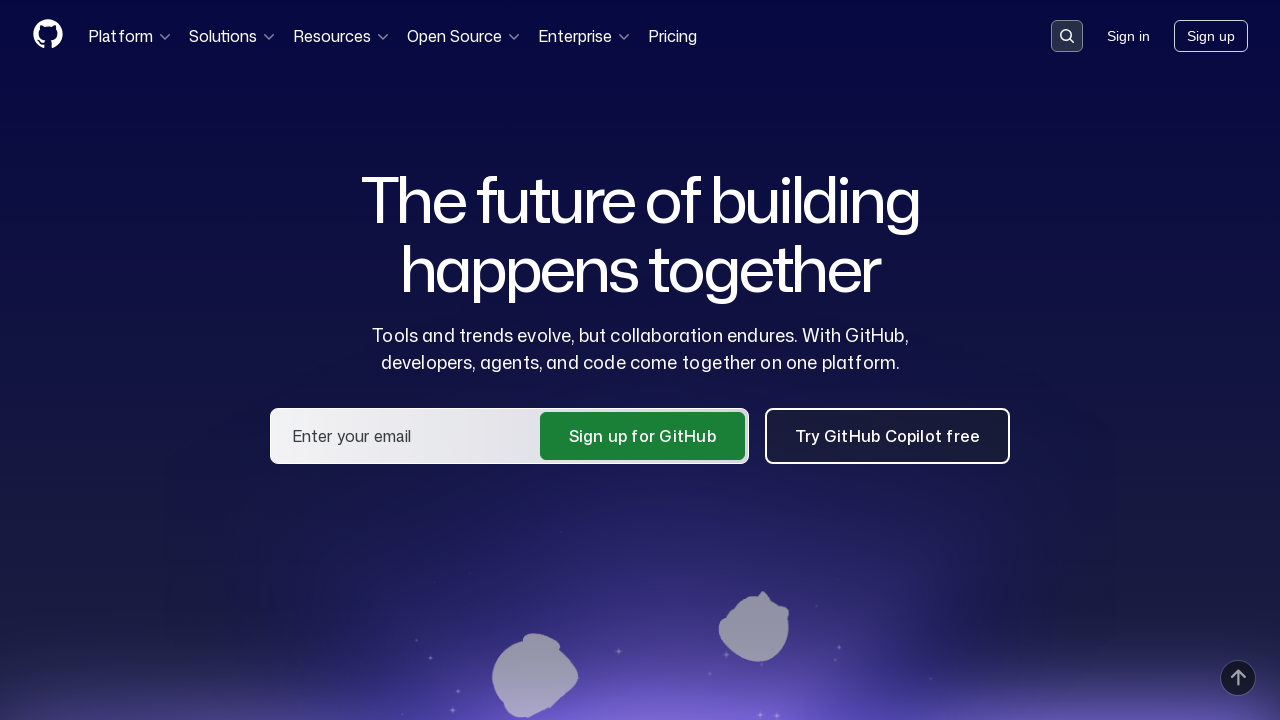

Scrolled down 100px on first tab (iteration 2/10)
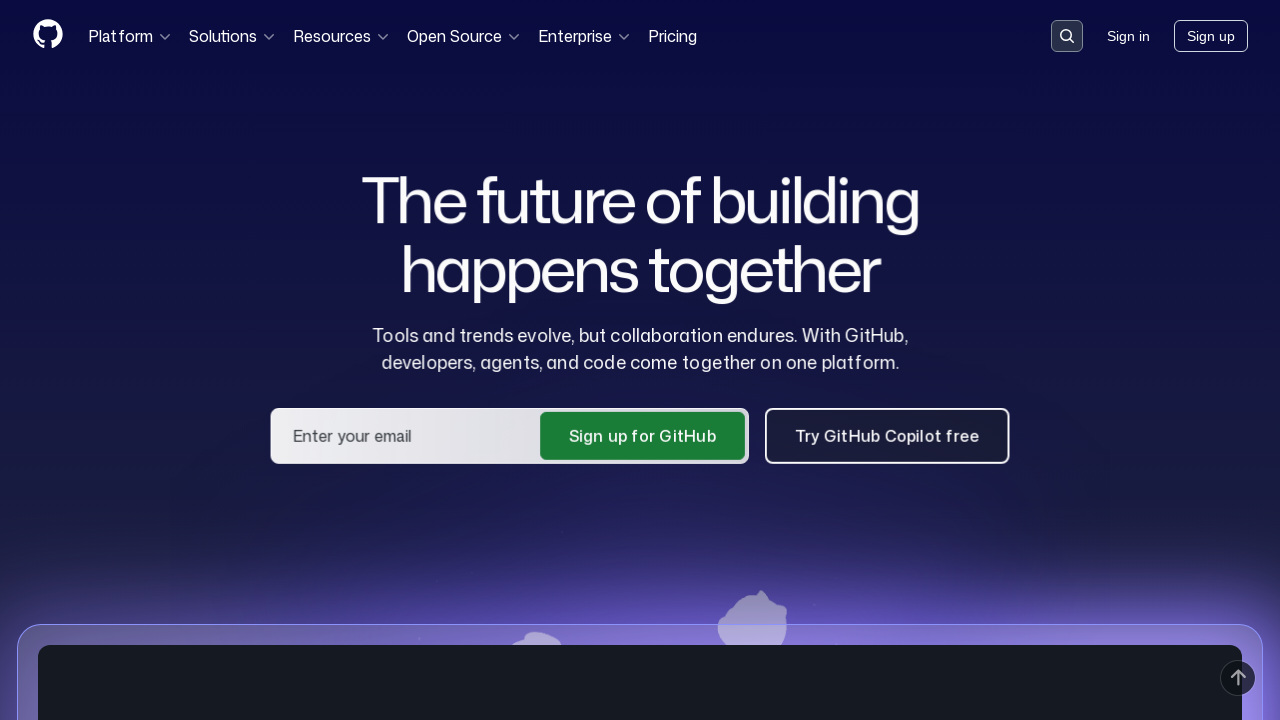

Waited 1 second after scrolling on first tab
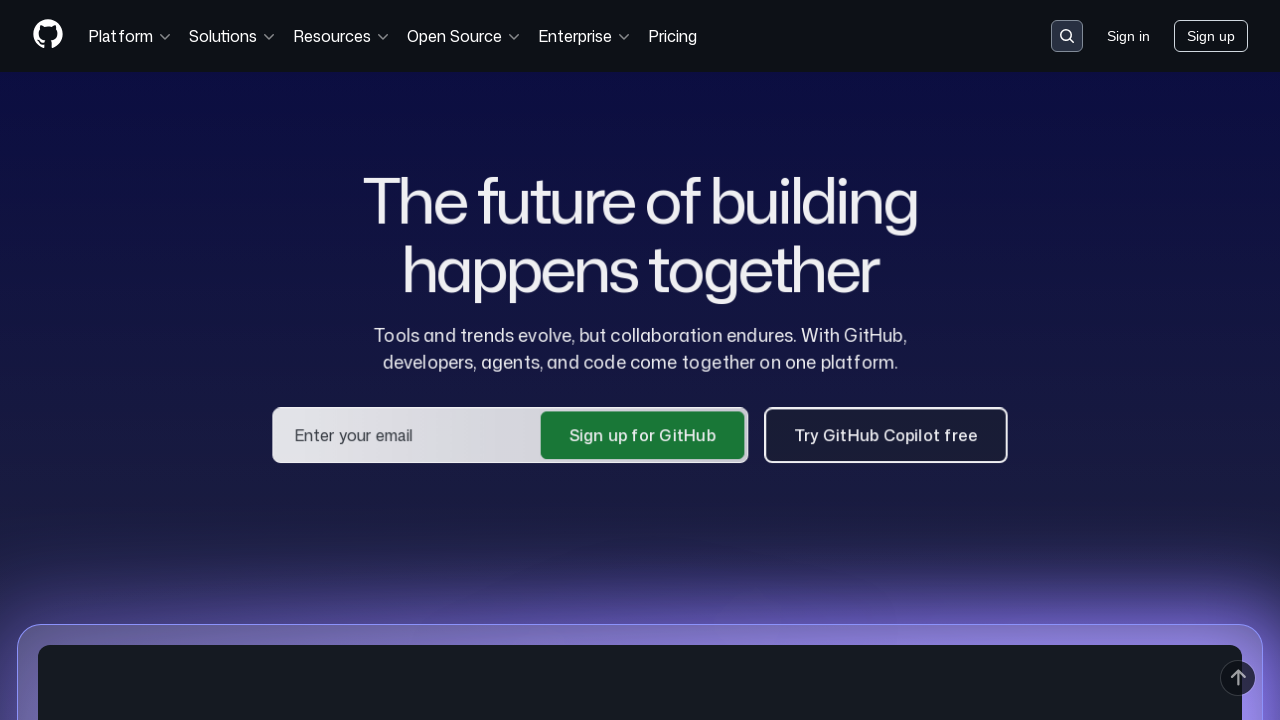

Scrolled down 100px on first tab (iteration 3/10)
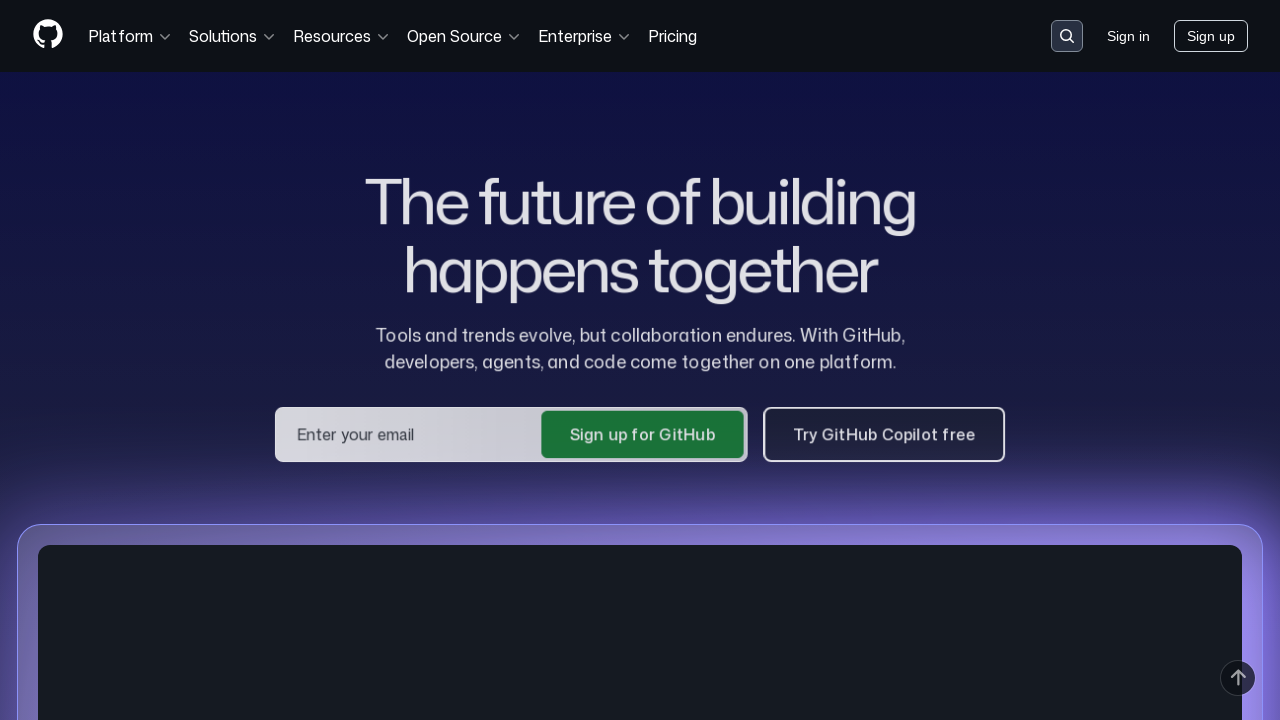

Waited 1 second after scrolling on first tab
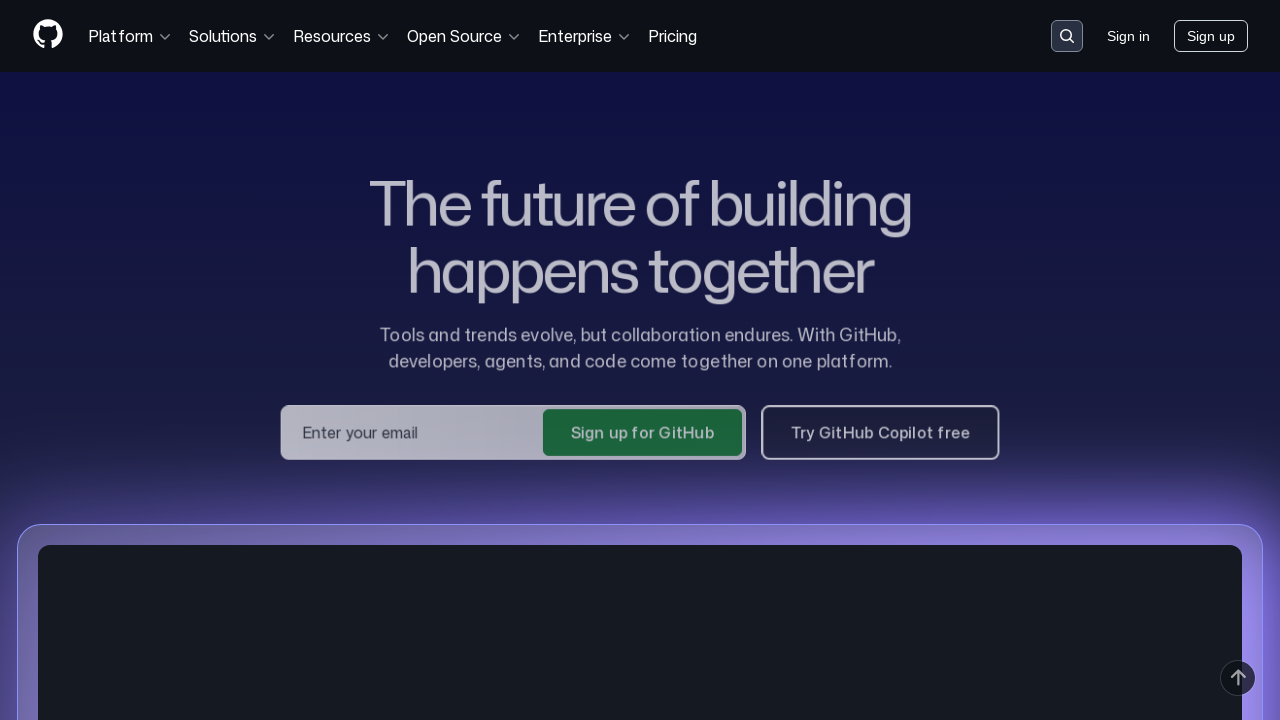

Scrolled down 100px on first tab (iteration 4/10)
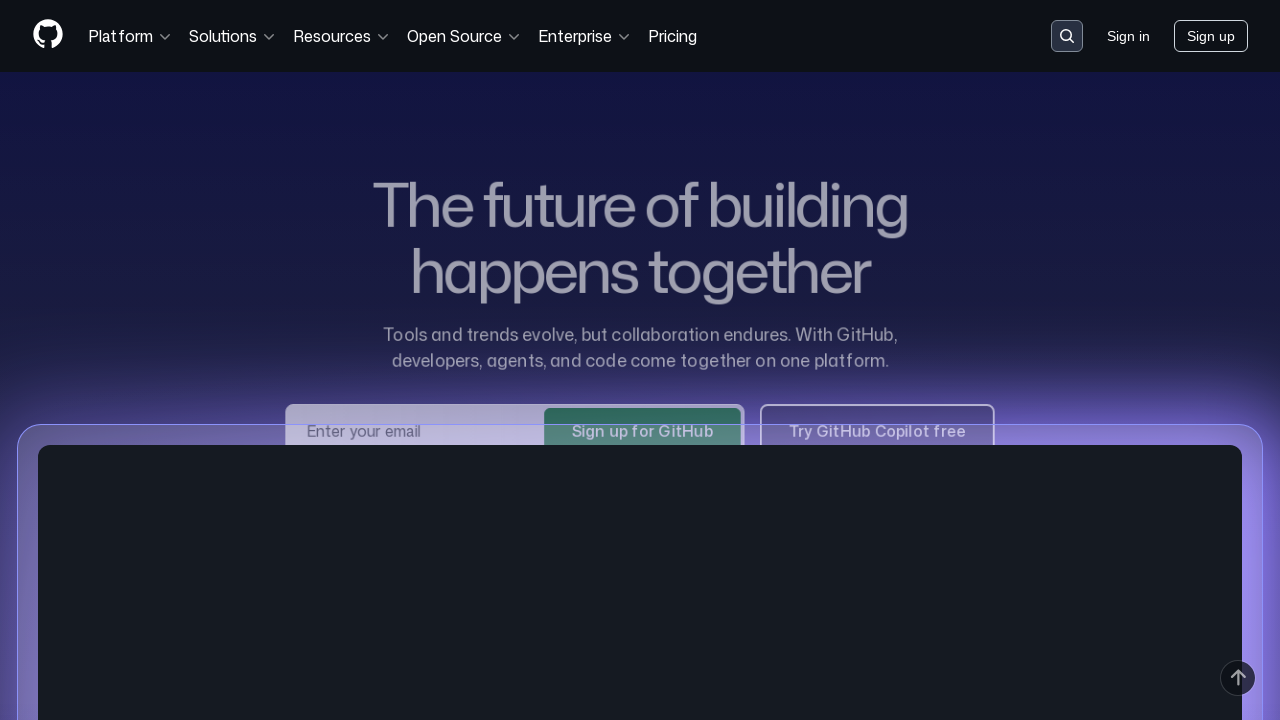

Waited 1 second after scrolling on first tab
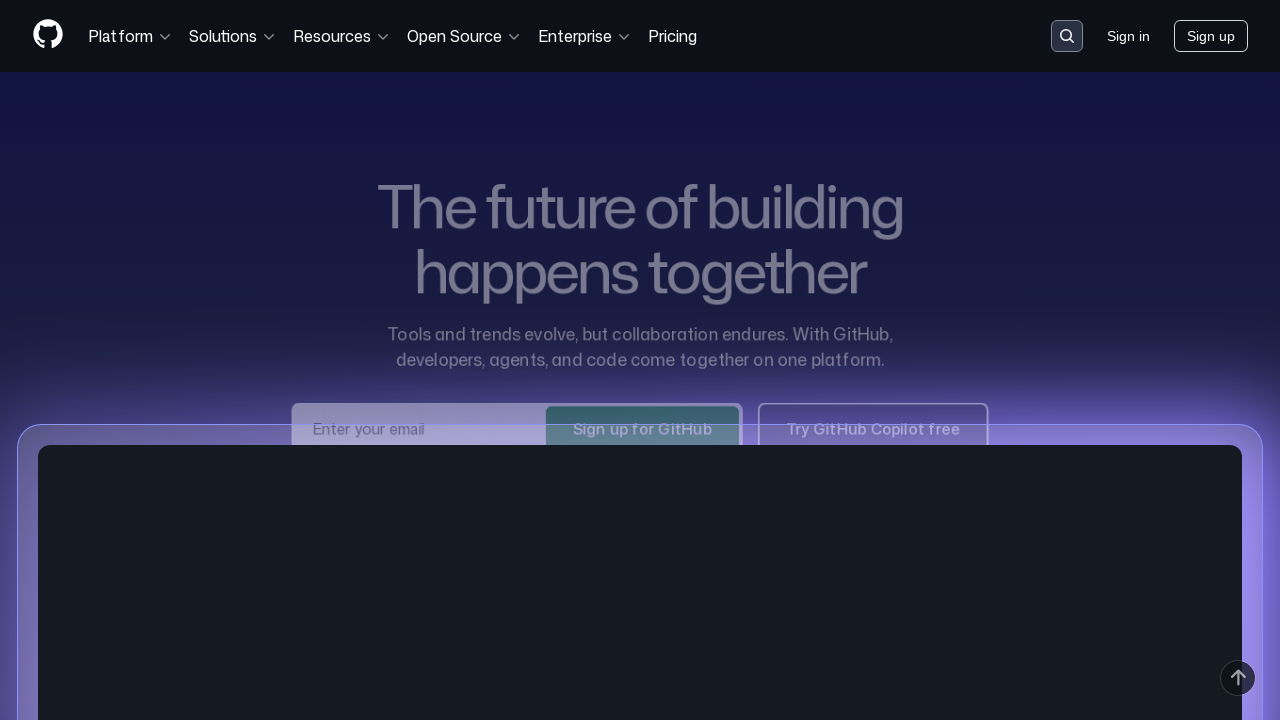

Scrolled down 100px on first tab (iteration 5/10)
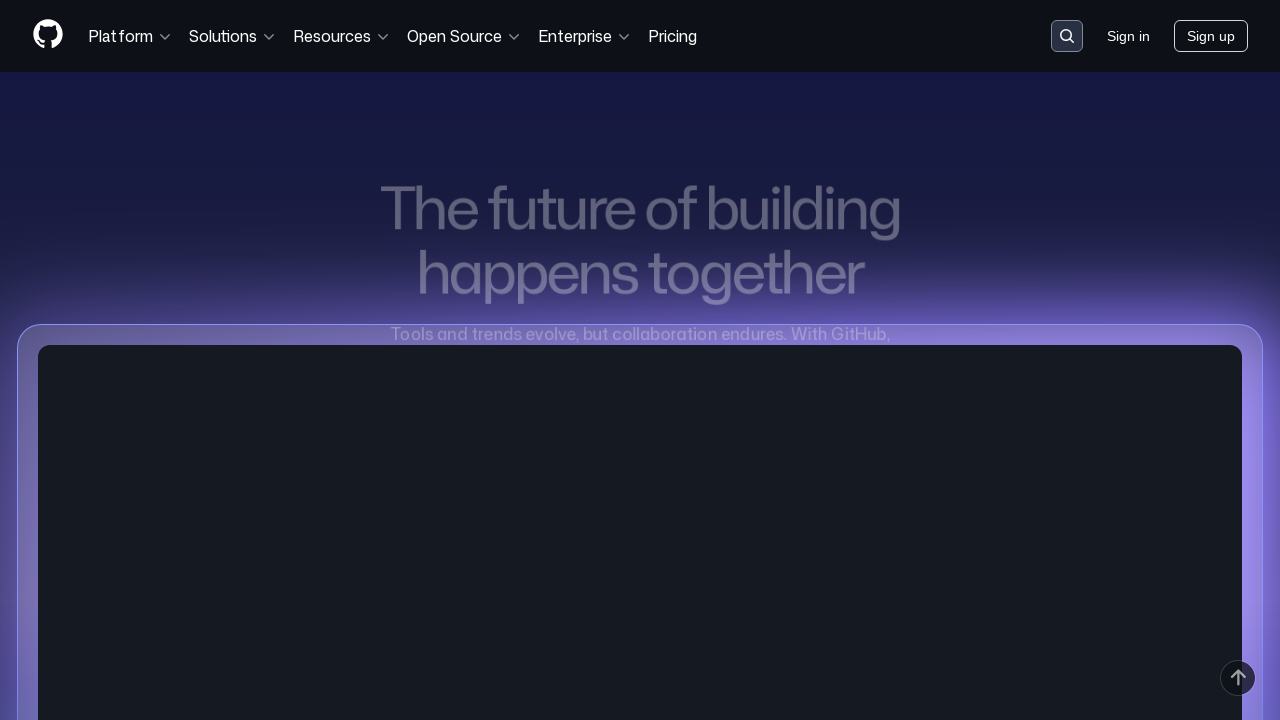

Waited 1 second after scrolling on first tab
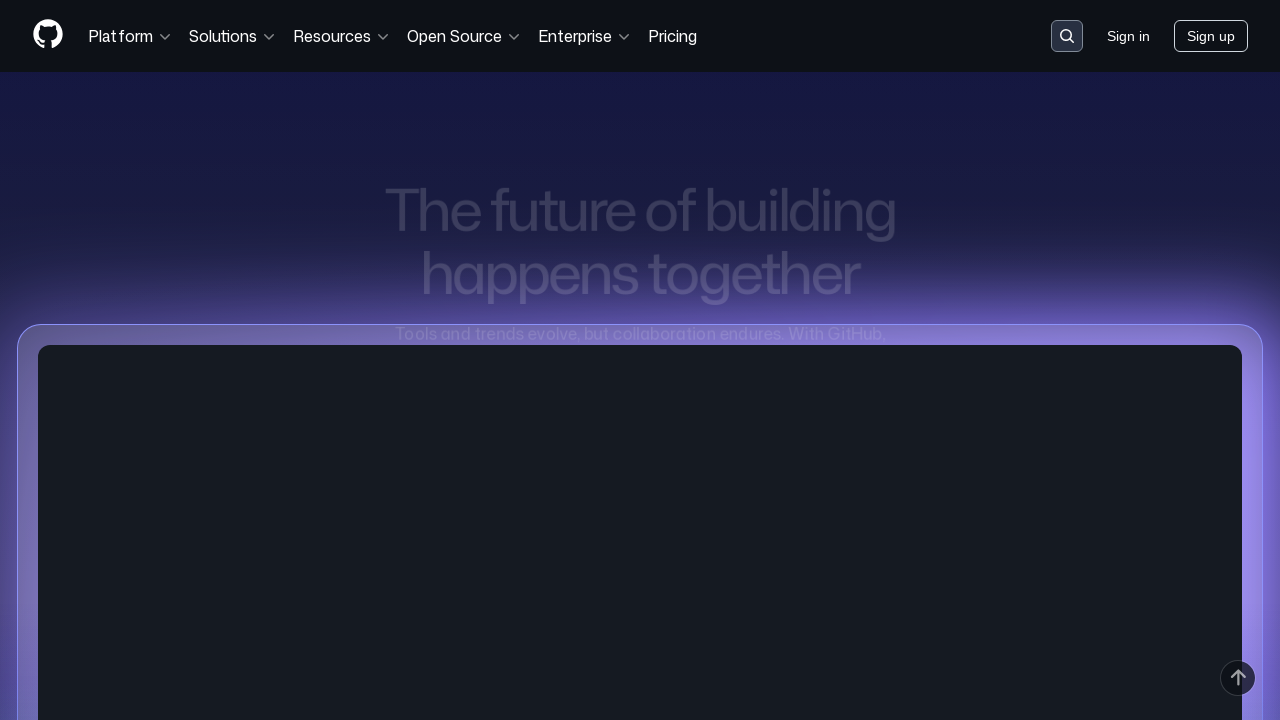

Scrolled down 100px on first tab (iteration 6/10)
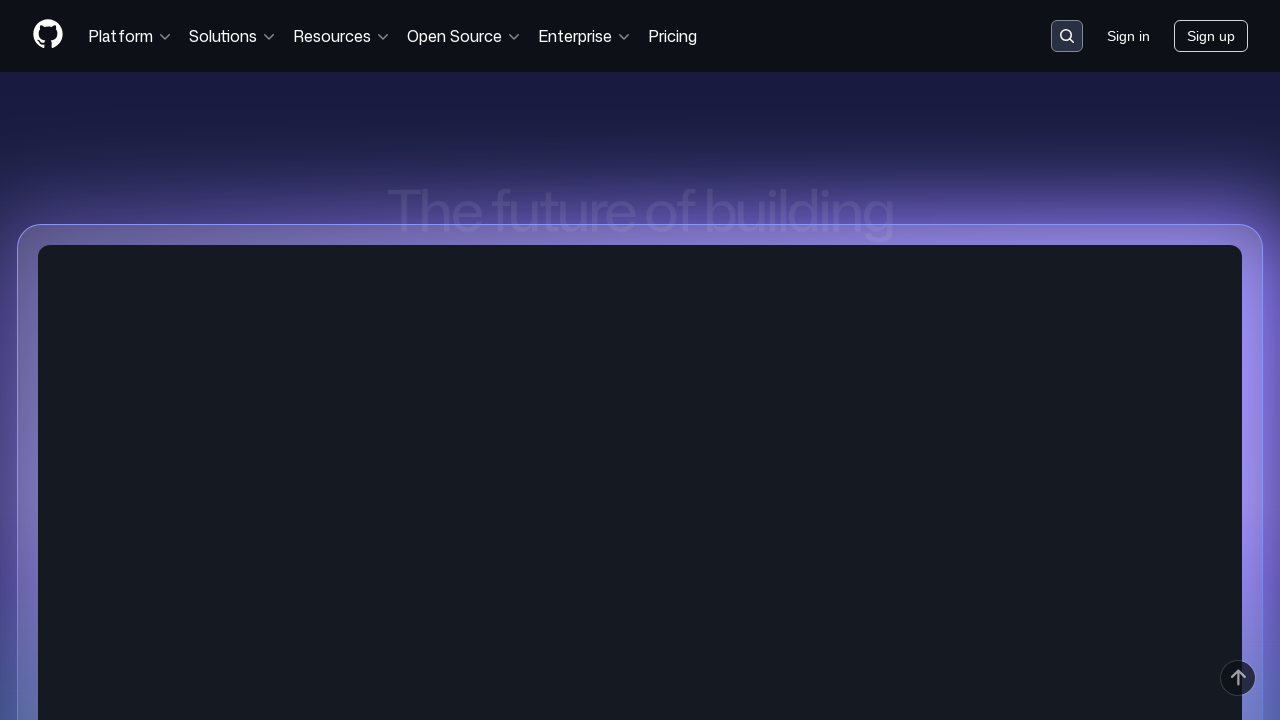

Waited 1 second after scrolling on first tab
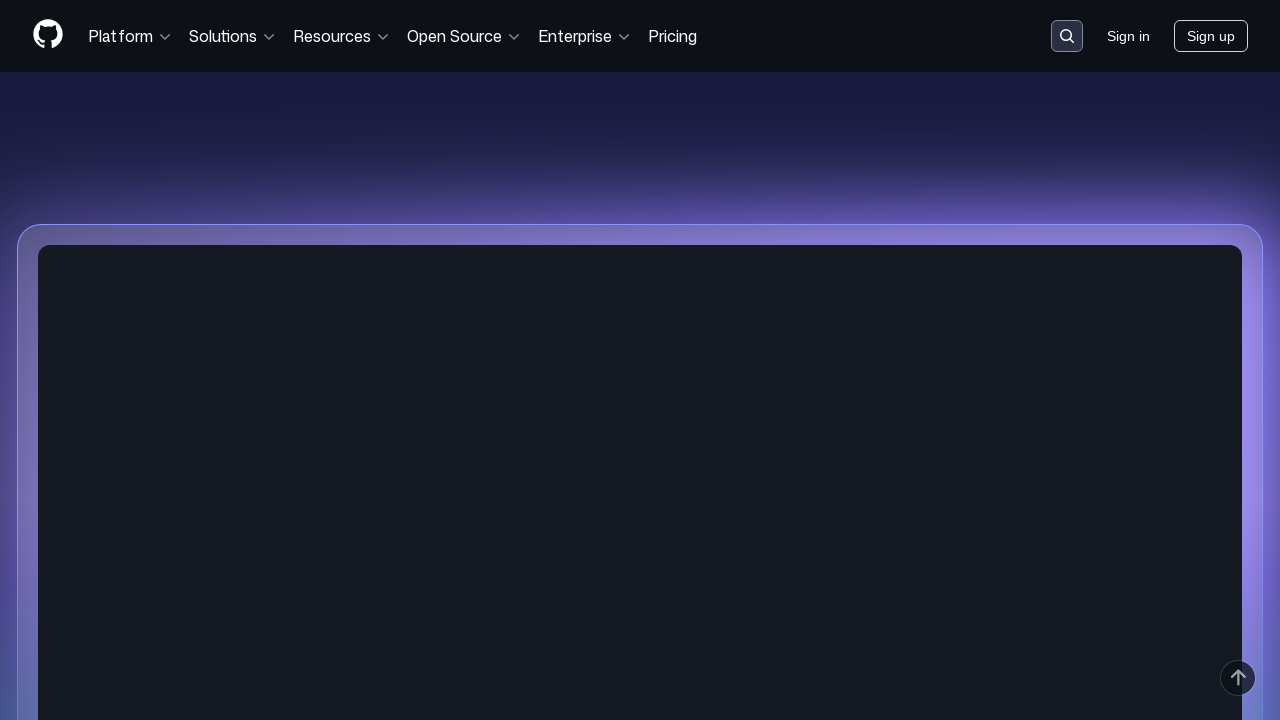

Scrolled down 100px on first tab (iteration 7/10)
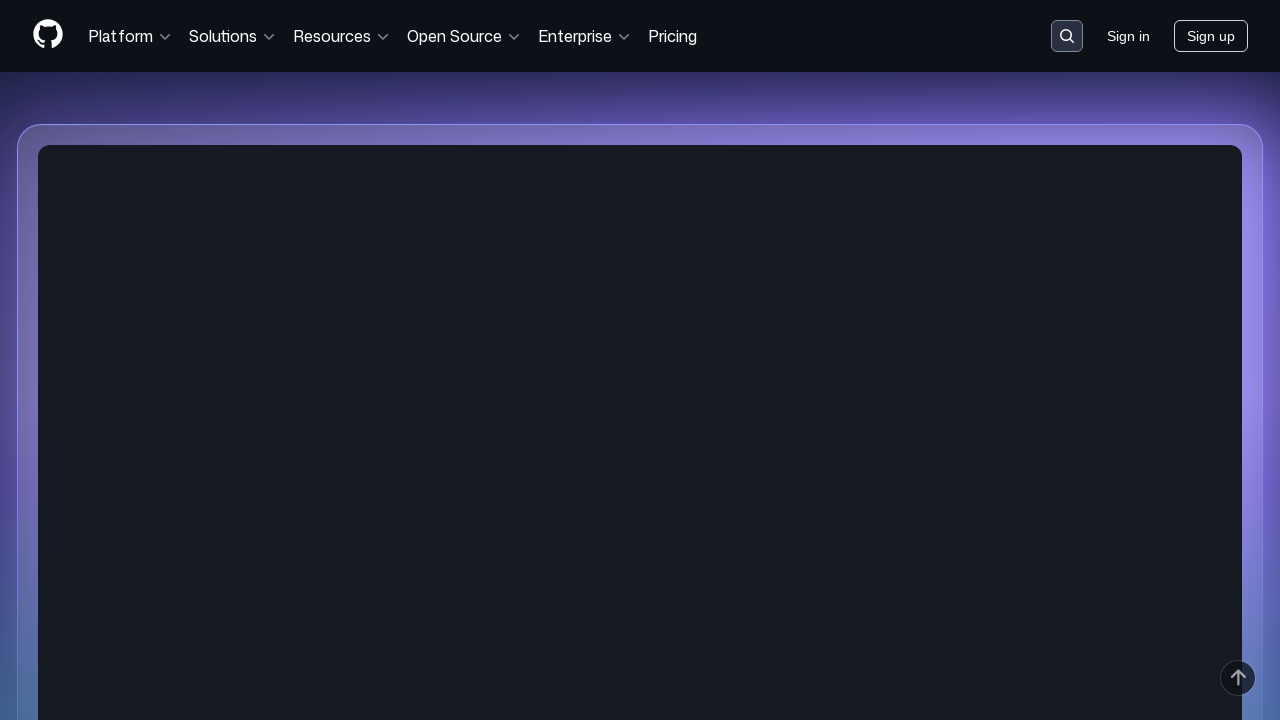

Waited 1 second after scrolling on first tab
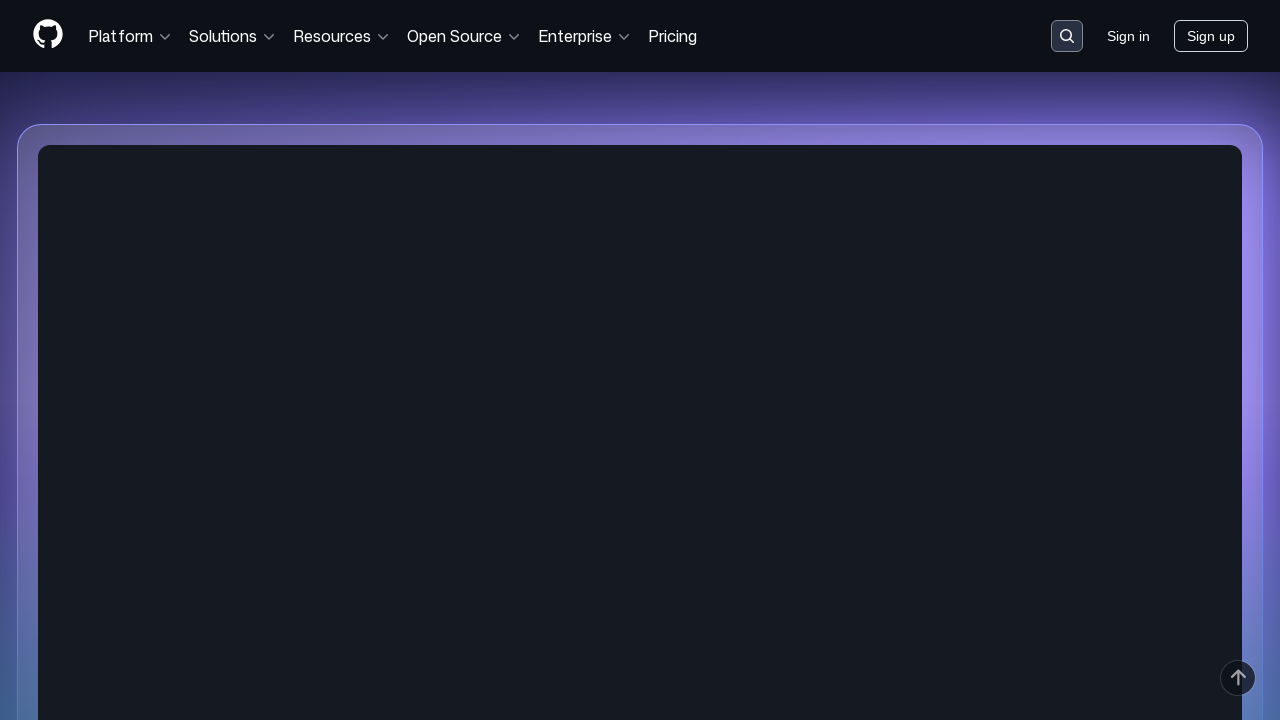

Scrolled down 100px on first tab (iteration 8/10)
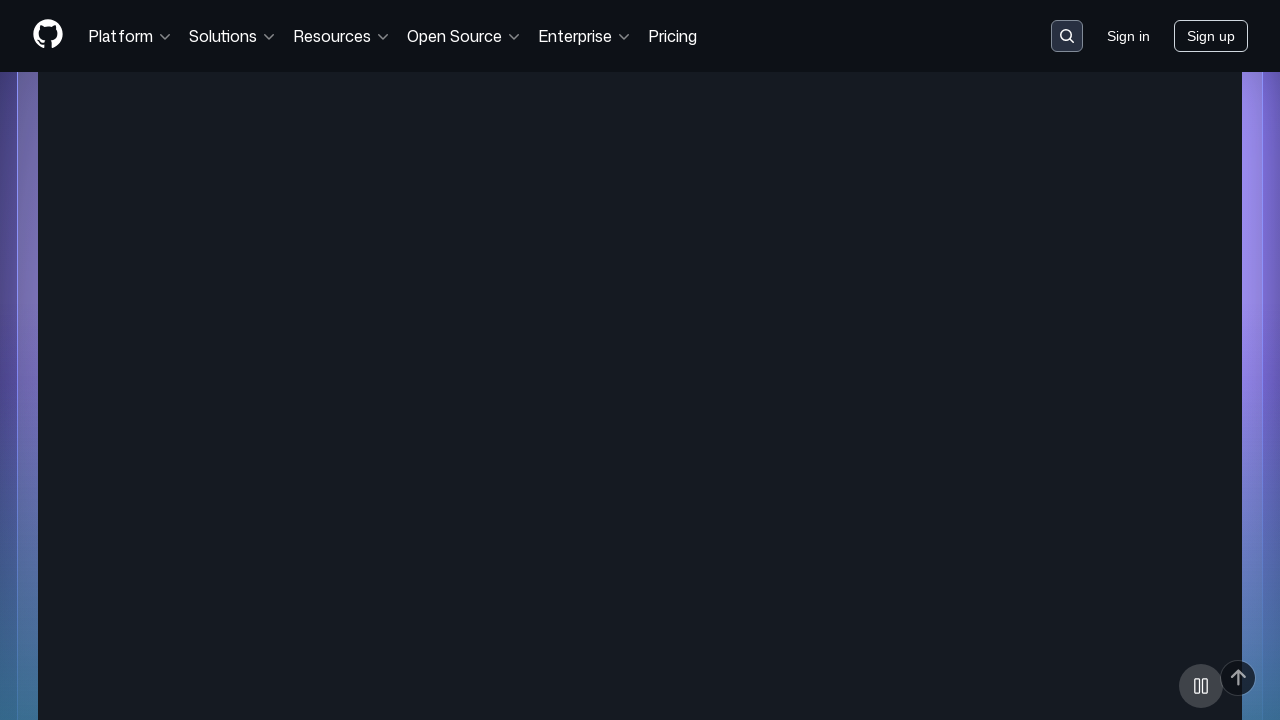

Waited 1 second after scrolling on first tab
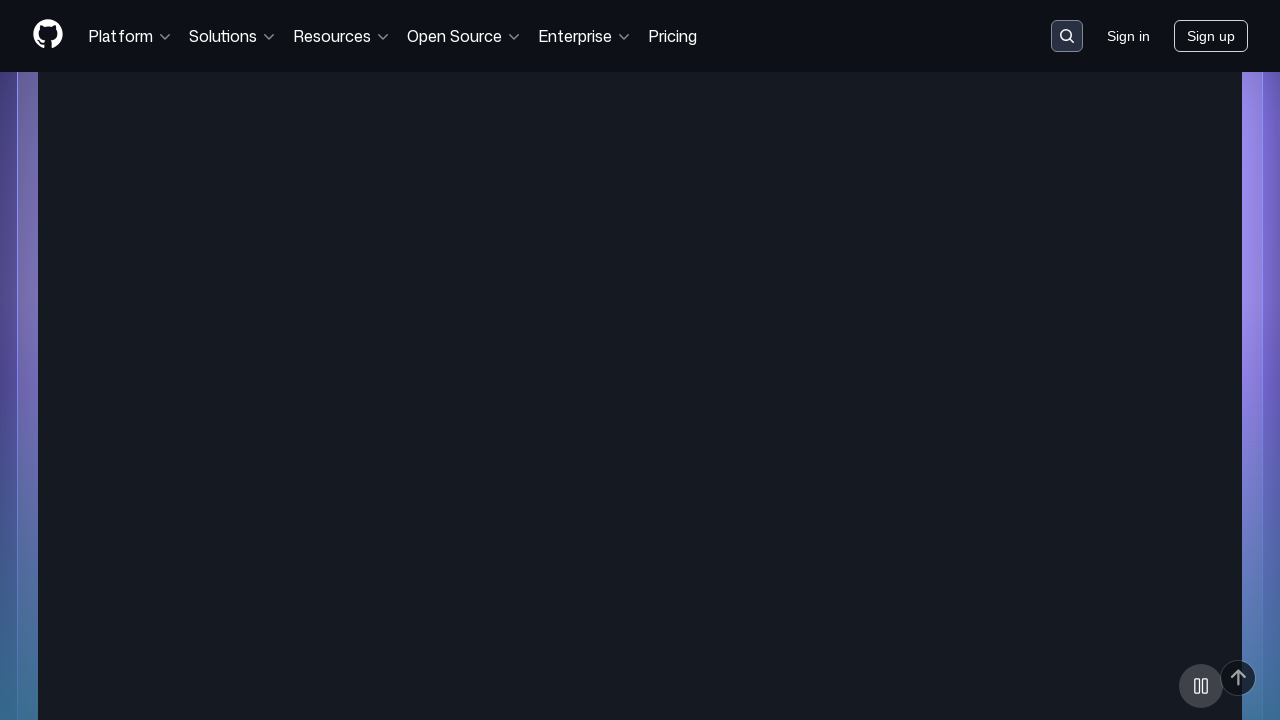

Scrolled down 100px on first tab (iteration 9/10)
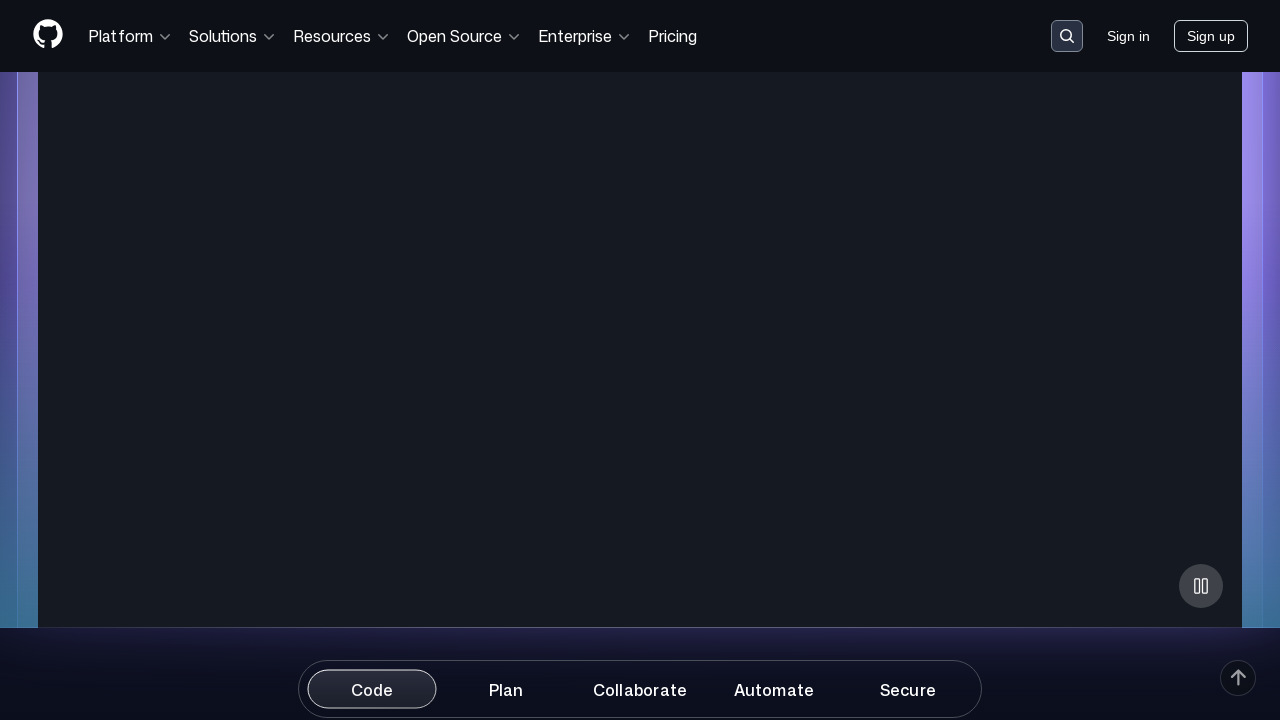

Waited 1 second after scrolling on first tab
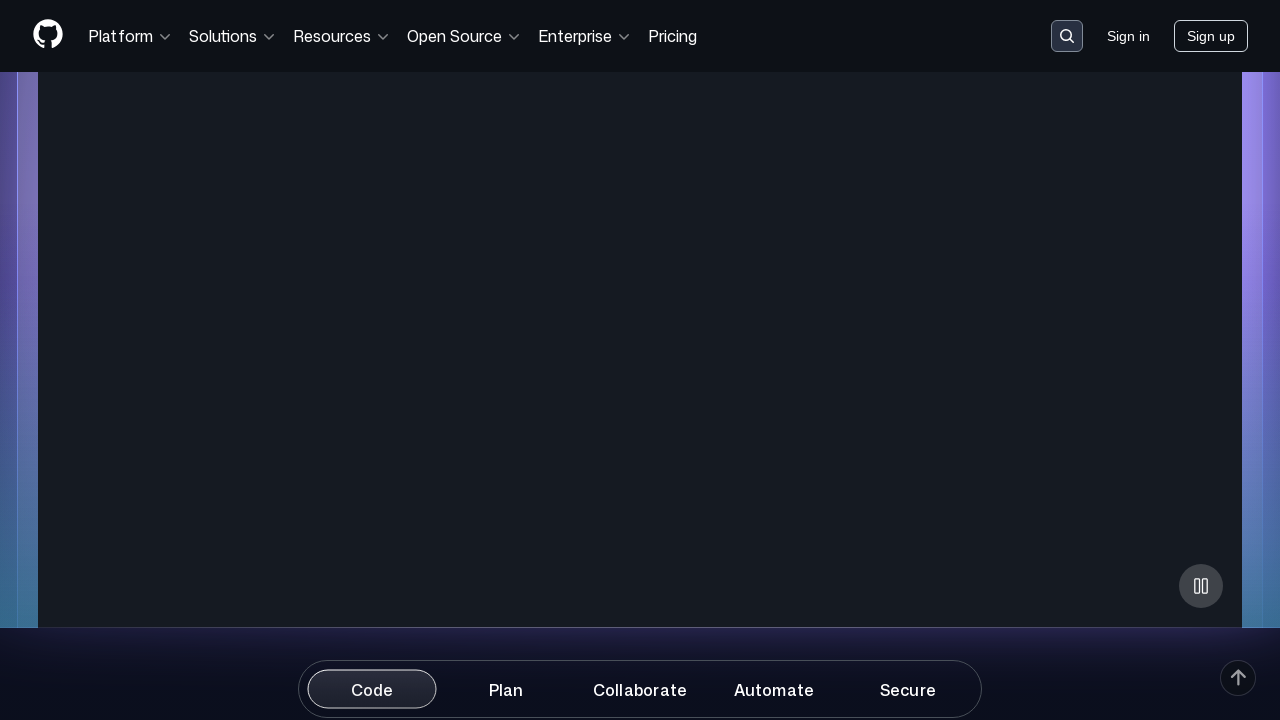

Scrolled down 100px on first tab (iteration 10/10)
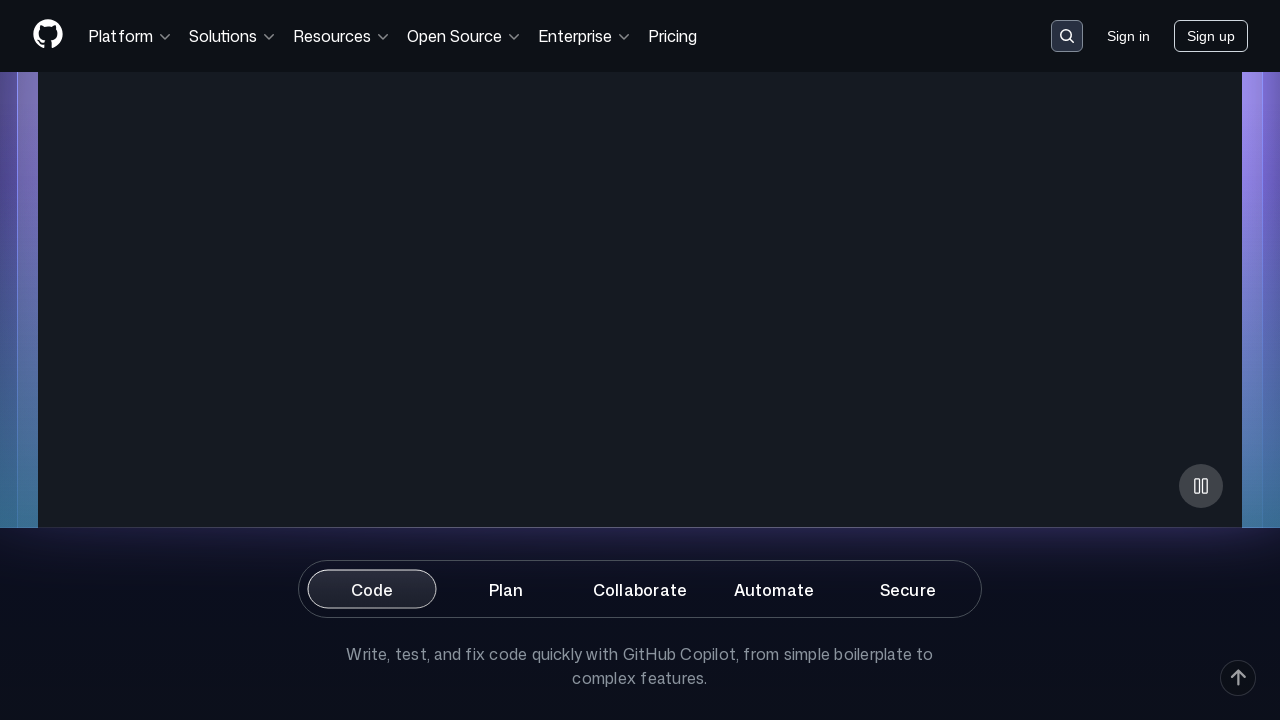

Waited 1 second after scrolling on first tab
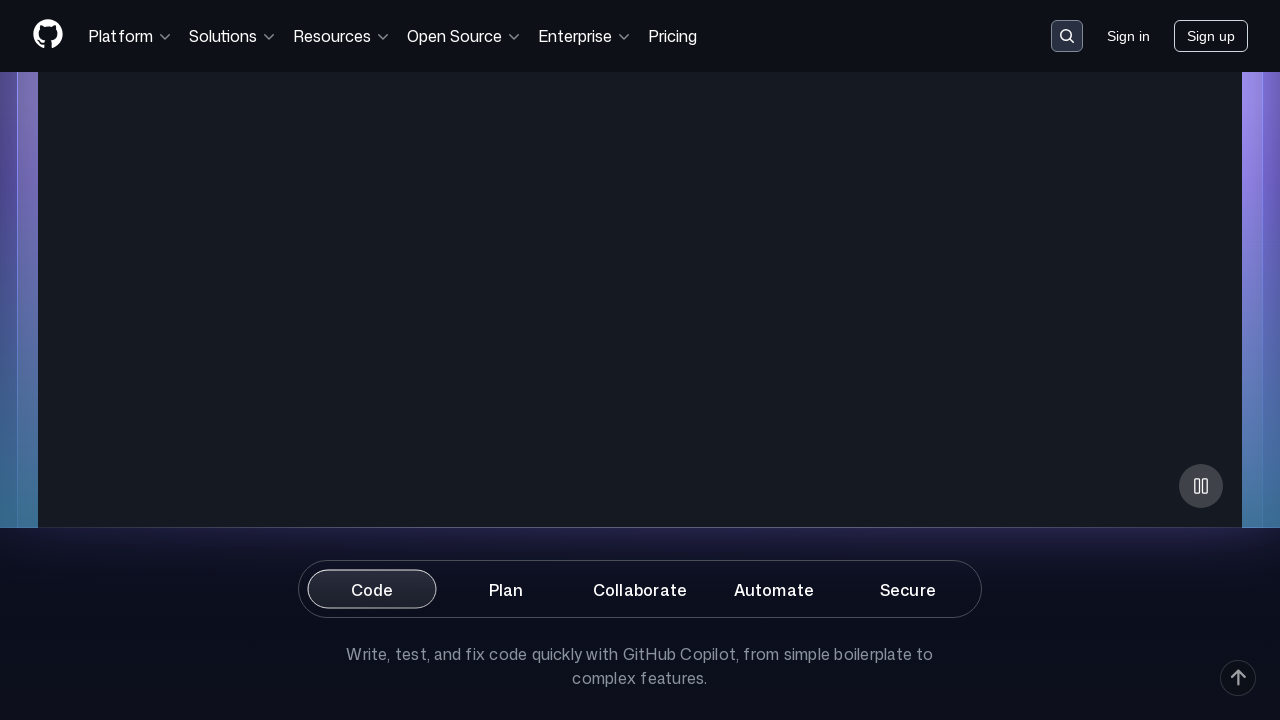

Scrolled down 100px on second tab (iteration 1/10)
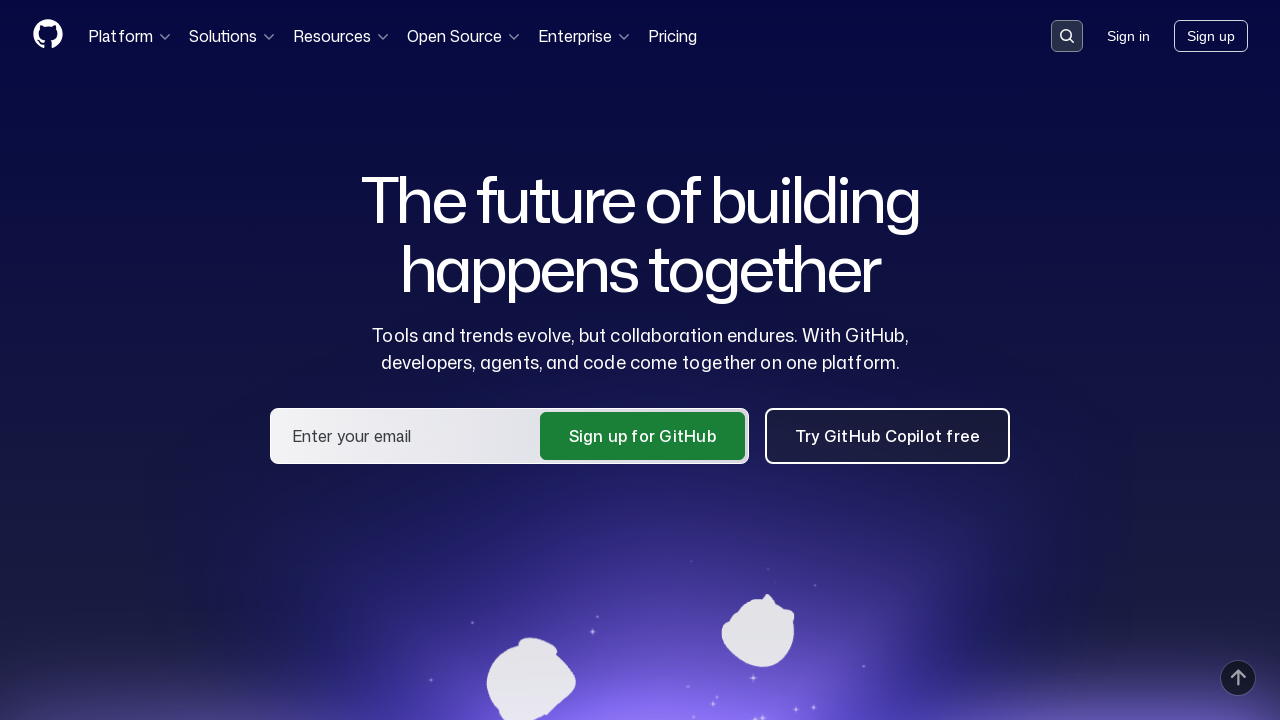

Waited 1 second after scrolling on second tab
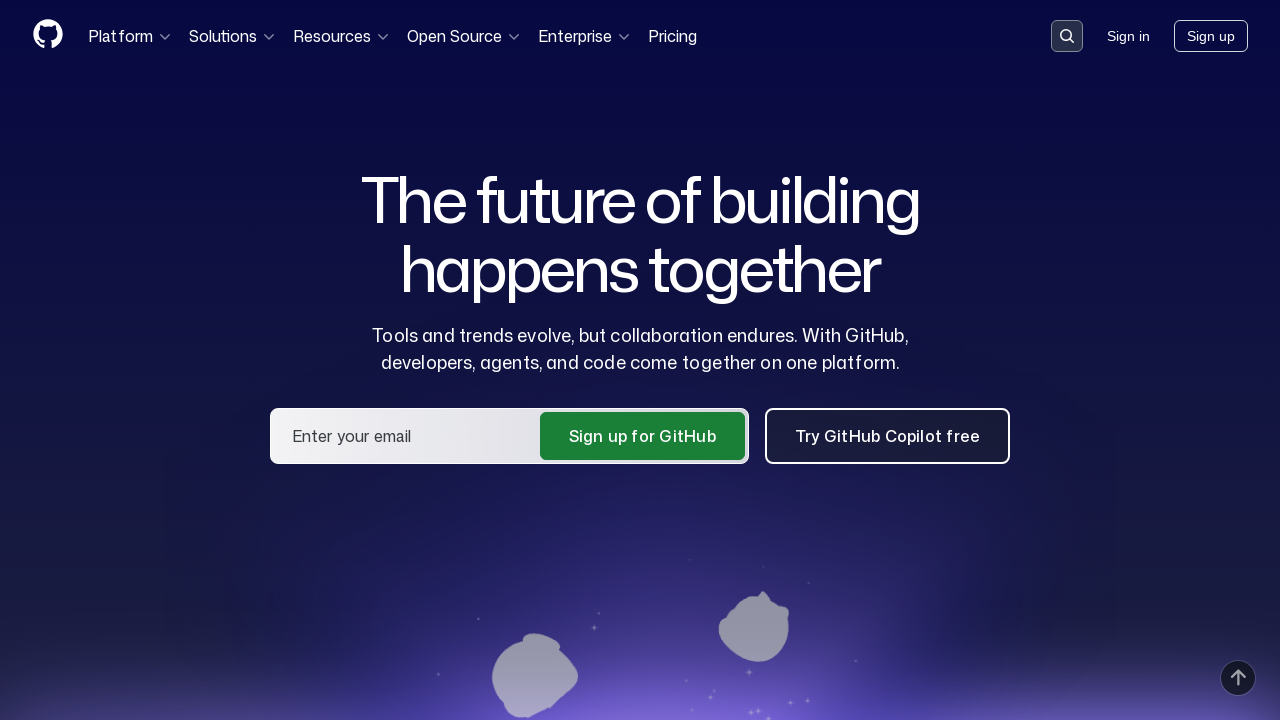

Scrolled down 100px on second tab (iteration 2/10)
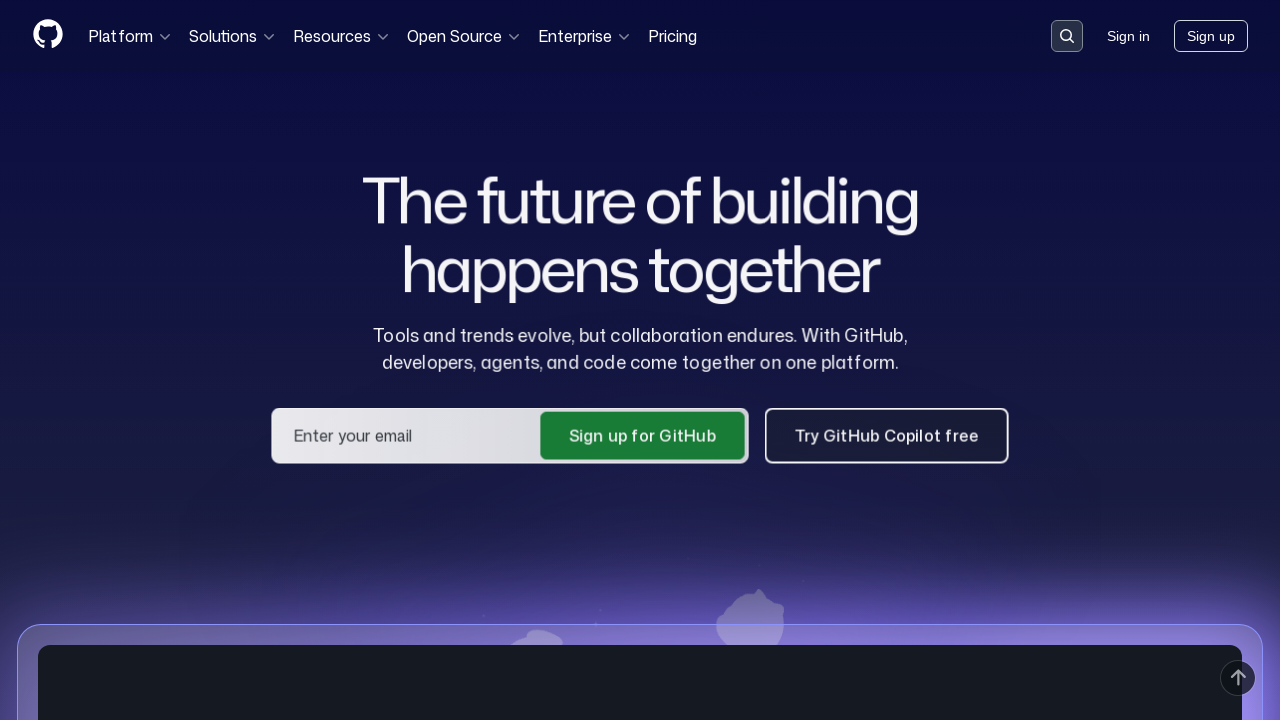

Waited 1 second after scrolling on second tab
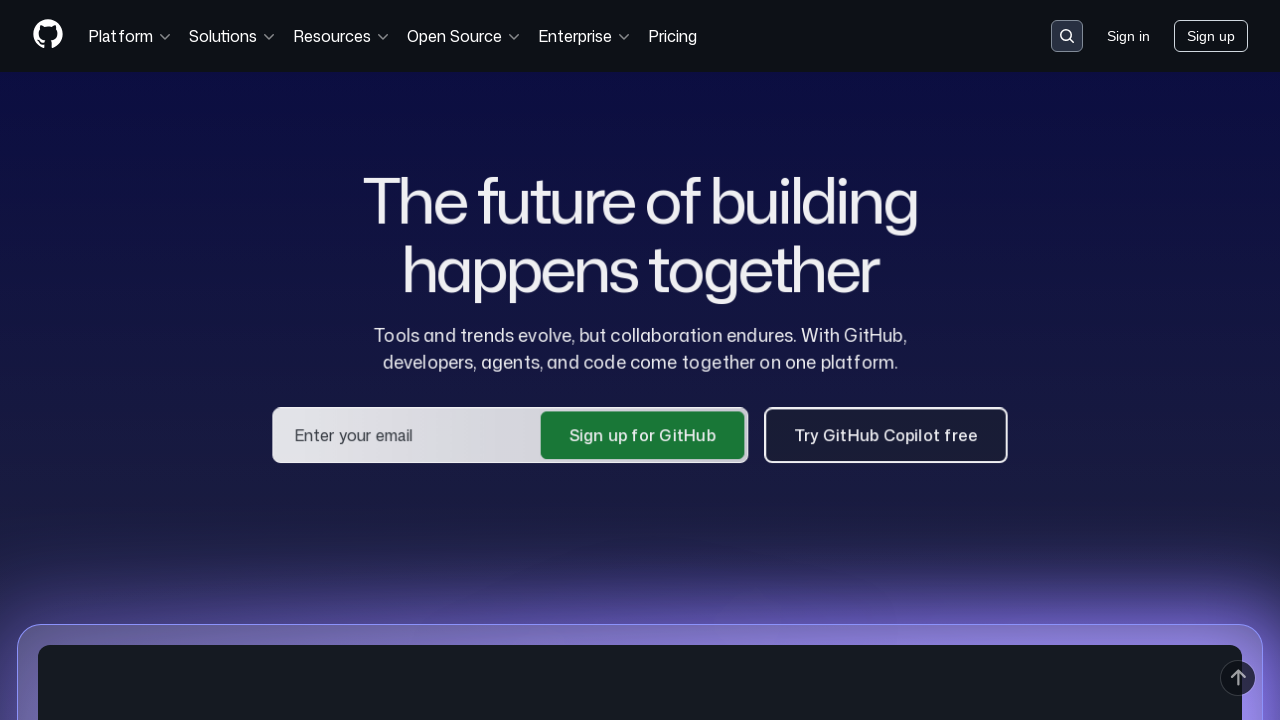

Scrolled down 100px on second tab (iteration 3/10)
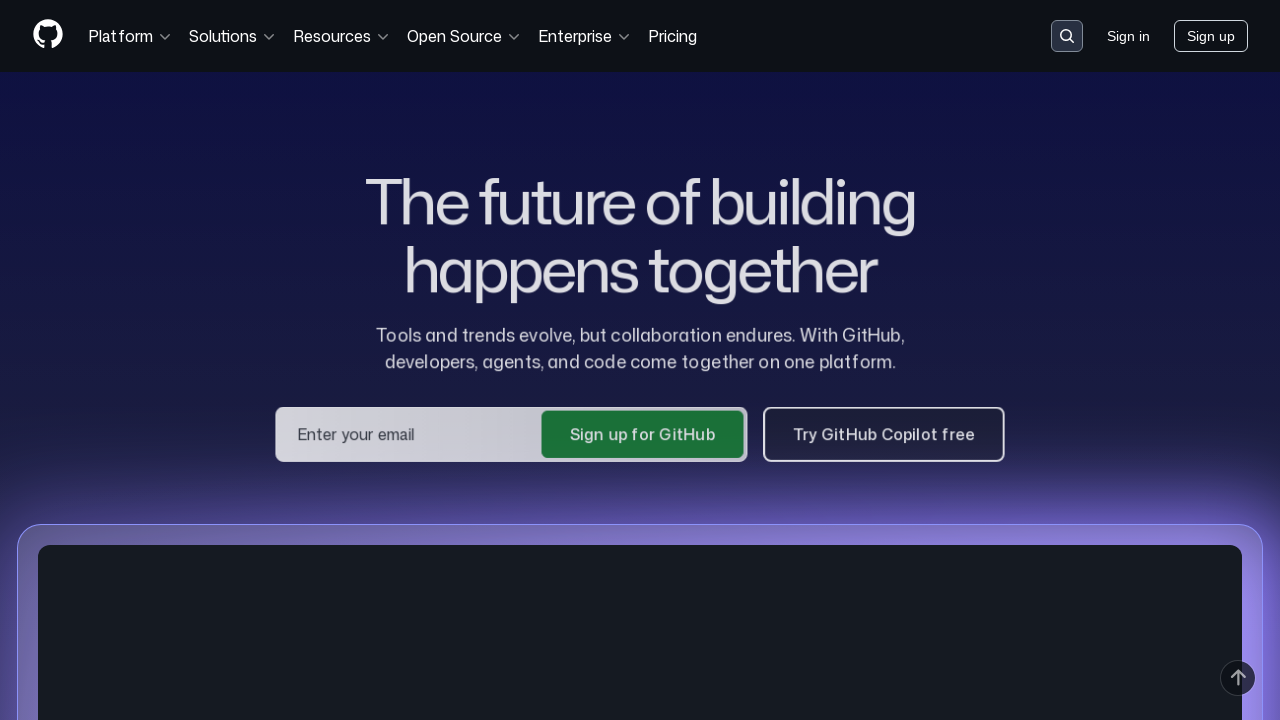

Waited 1 second after scrolling on second tab
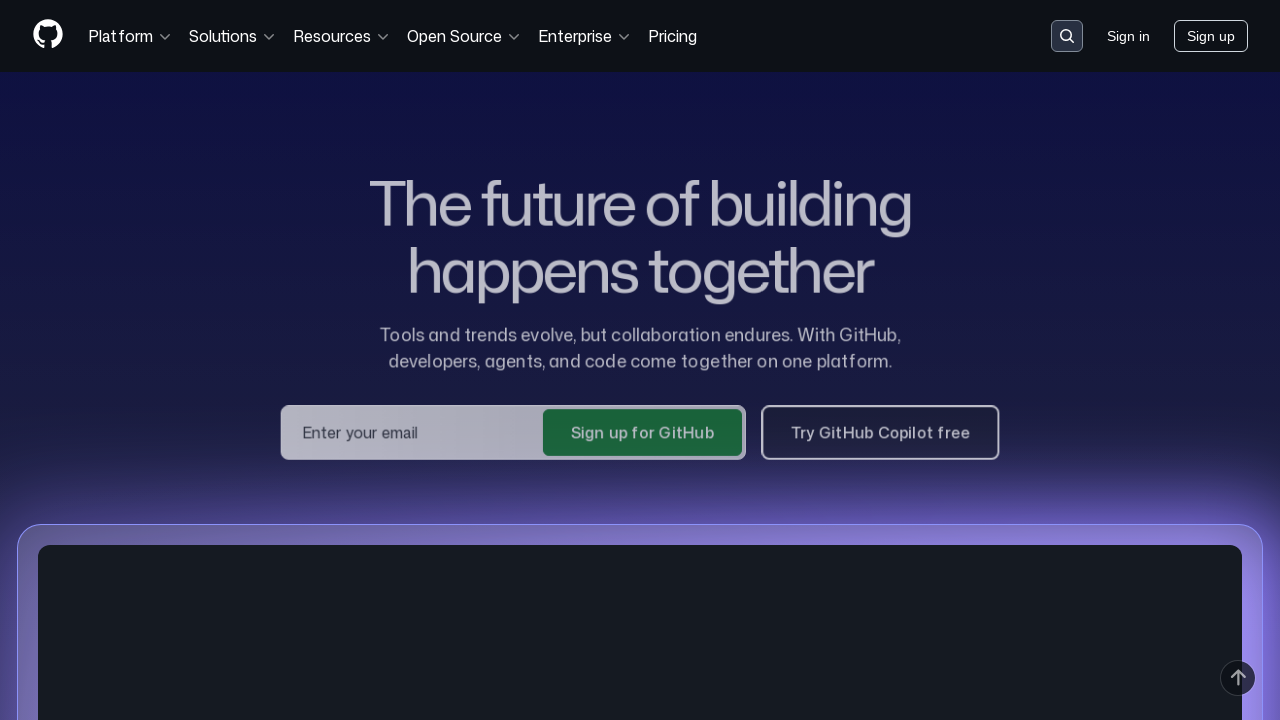

Scrolled down 100px on second tab (iteration 4/10)
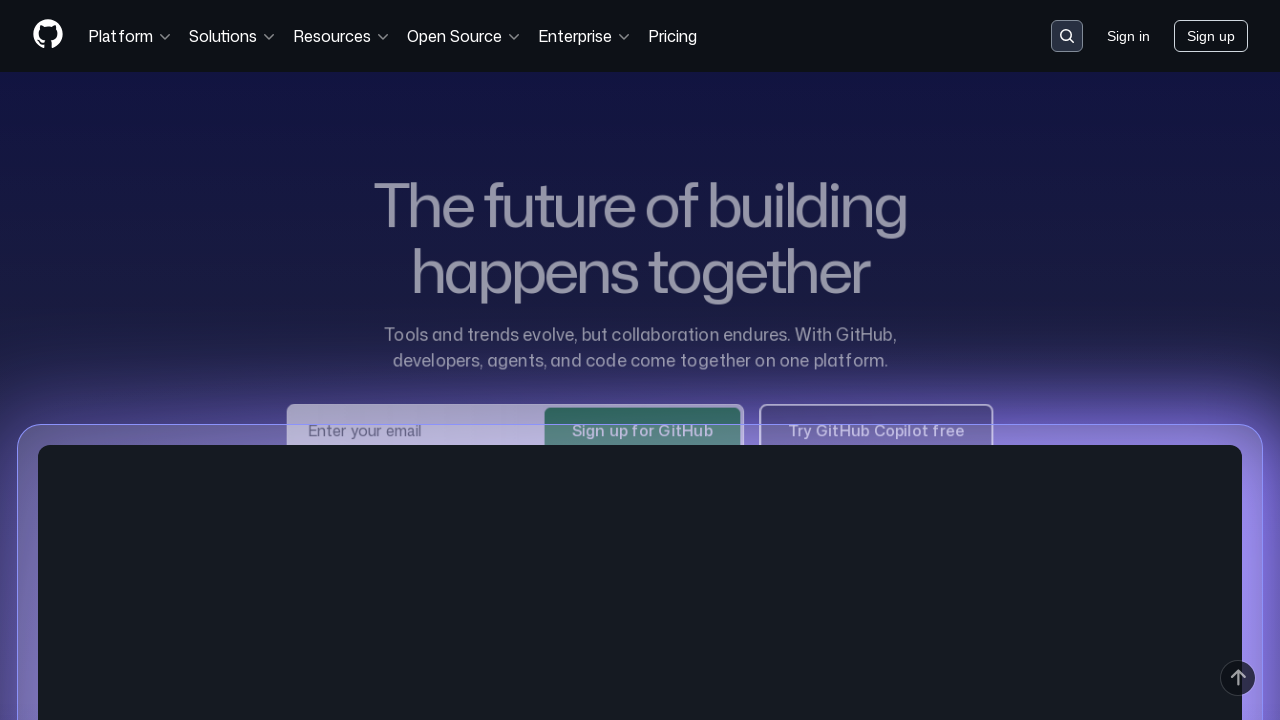

Waited 1 second after scrolling on second tab
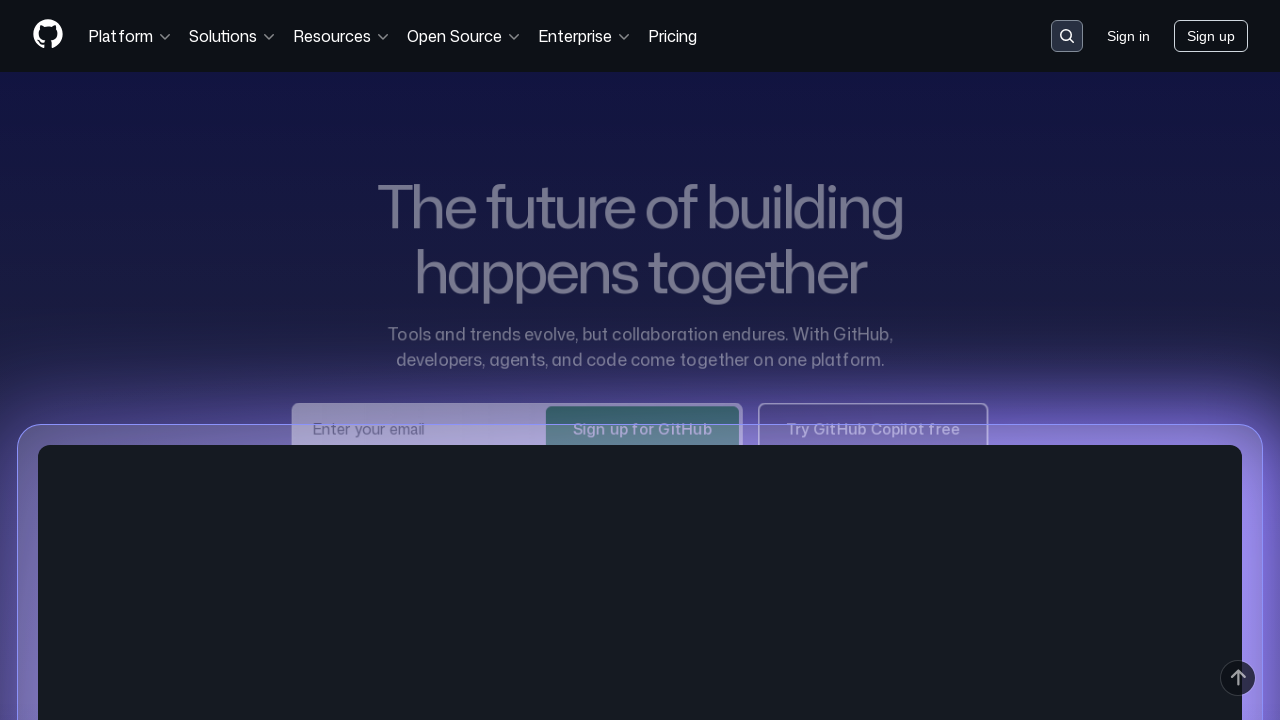

Scrolled down 100px on second tab (iteration 5/10)
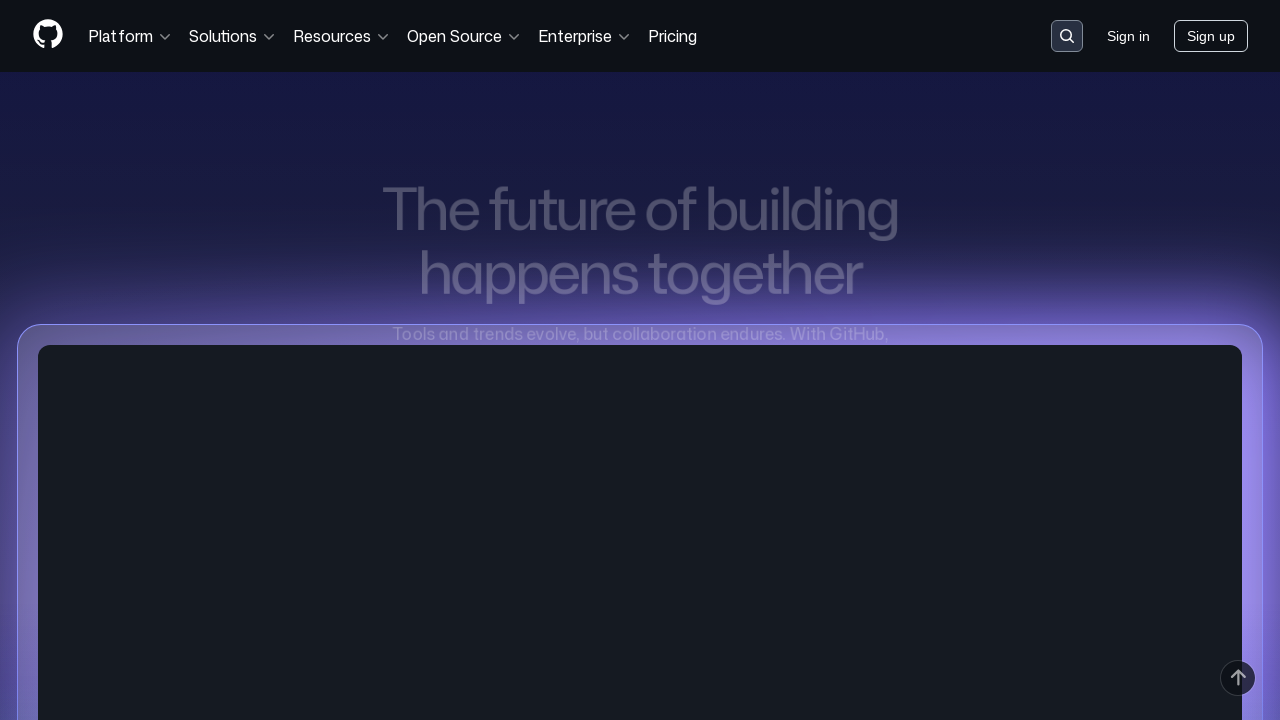

Waited 1 second after scrolling on second tab
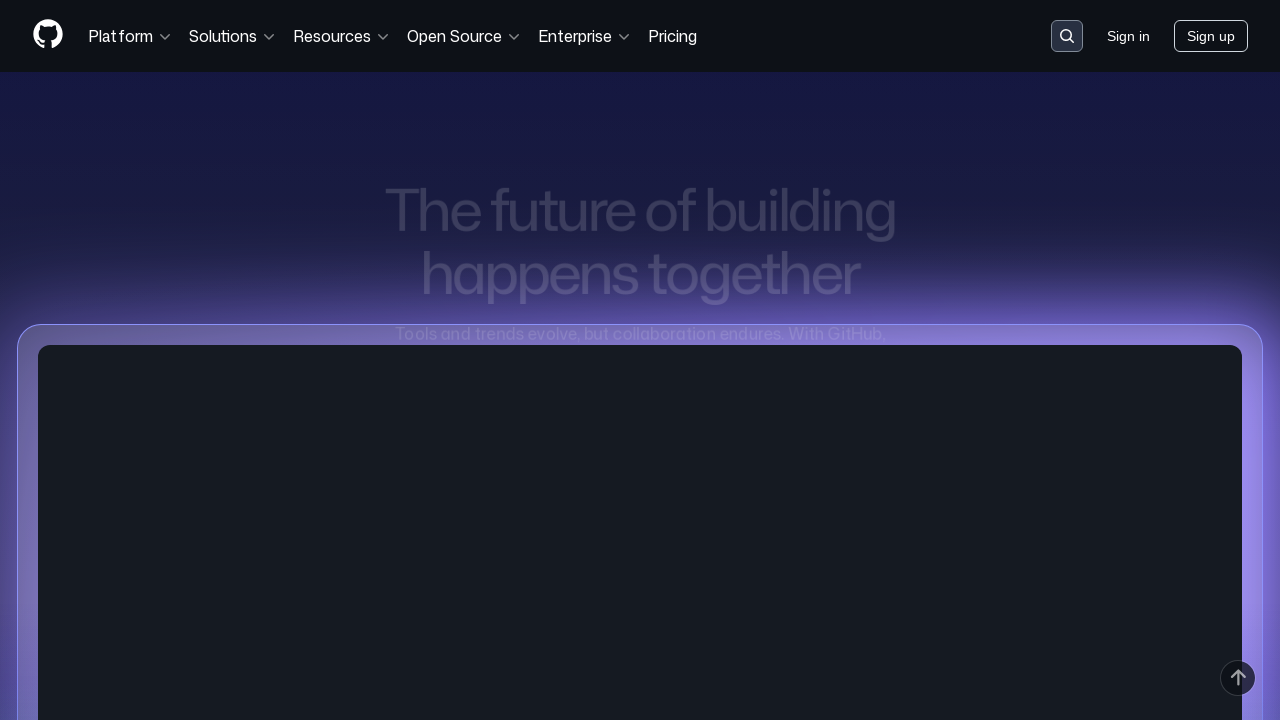

Scrolled down 100px on second tab (iteration 6/10)
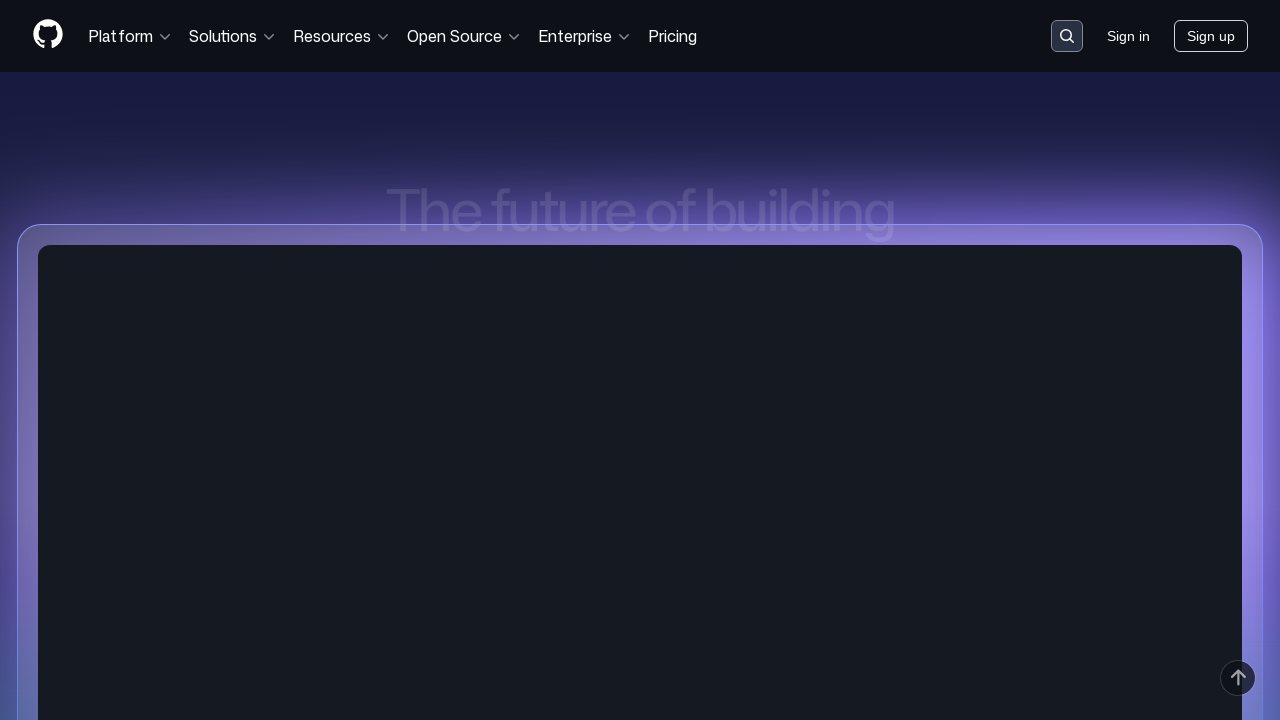

Waited 1 second after scrolling on second tab
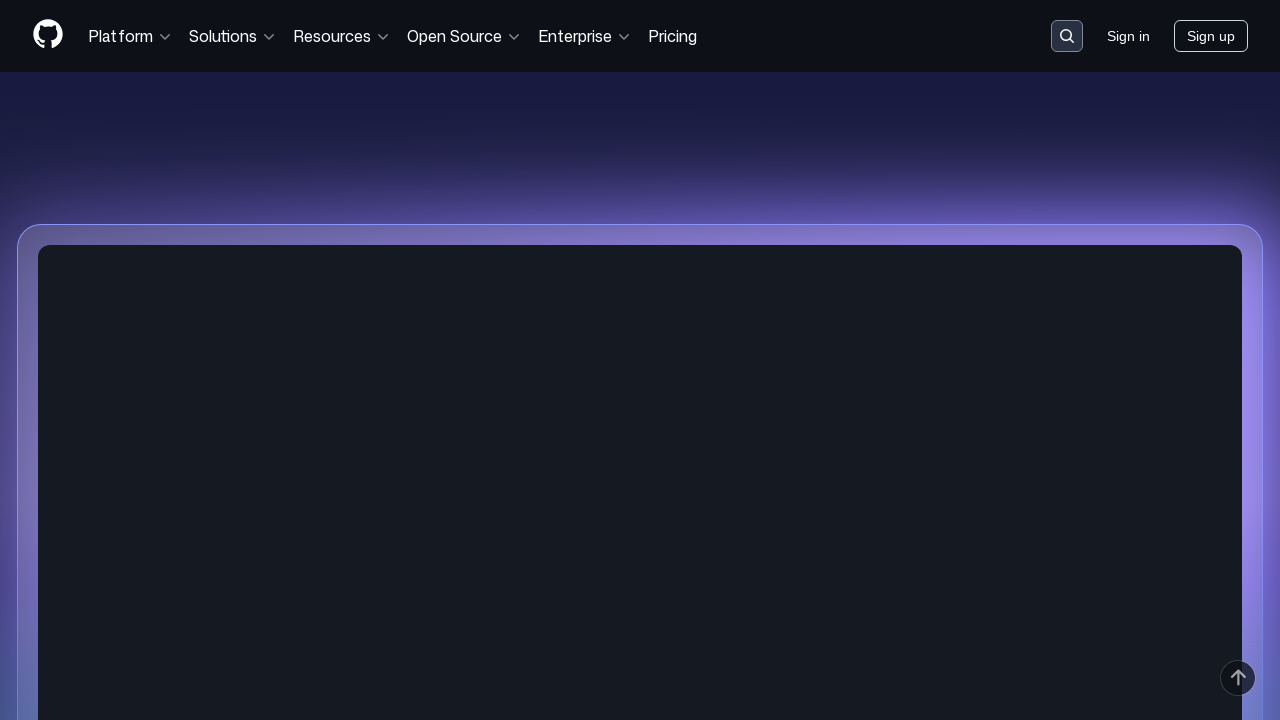

Scrolled down 100px on second tab (iteration 7/10)
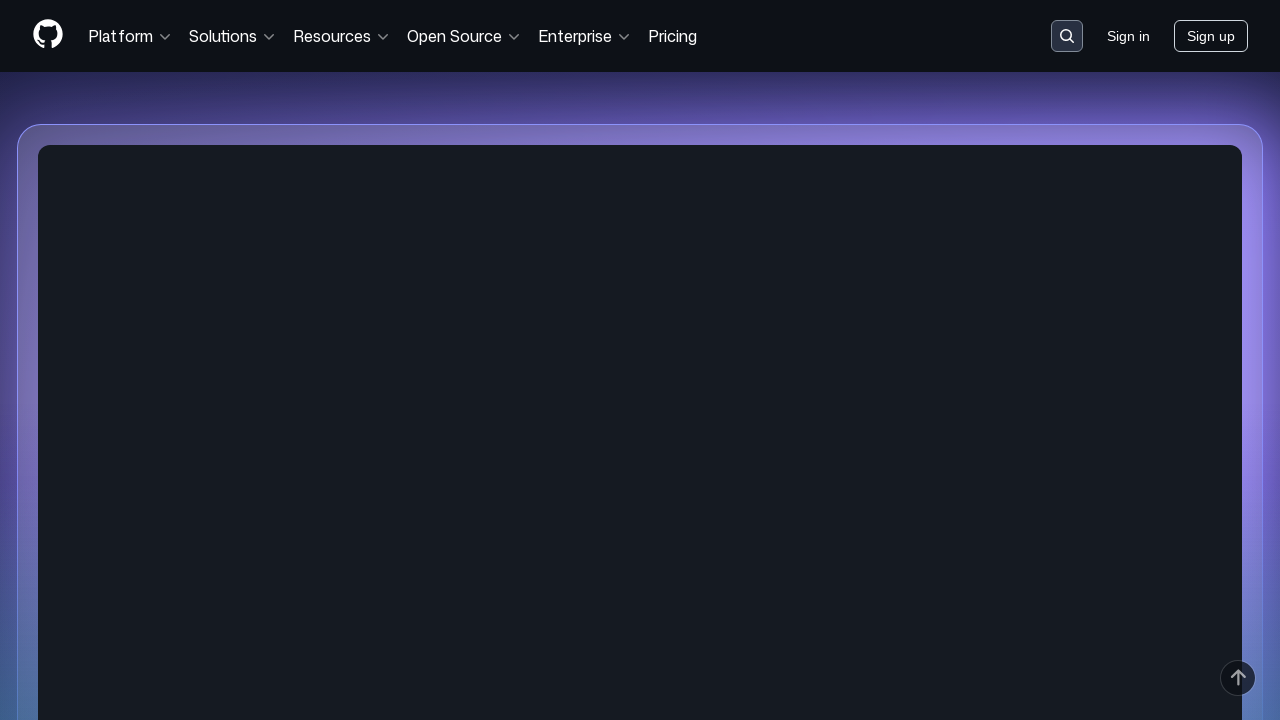

Waited 1 second after scrolling on second tab
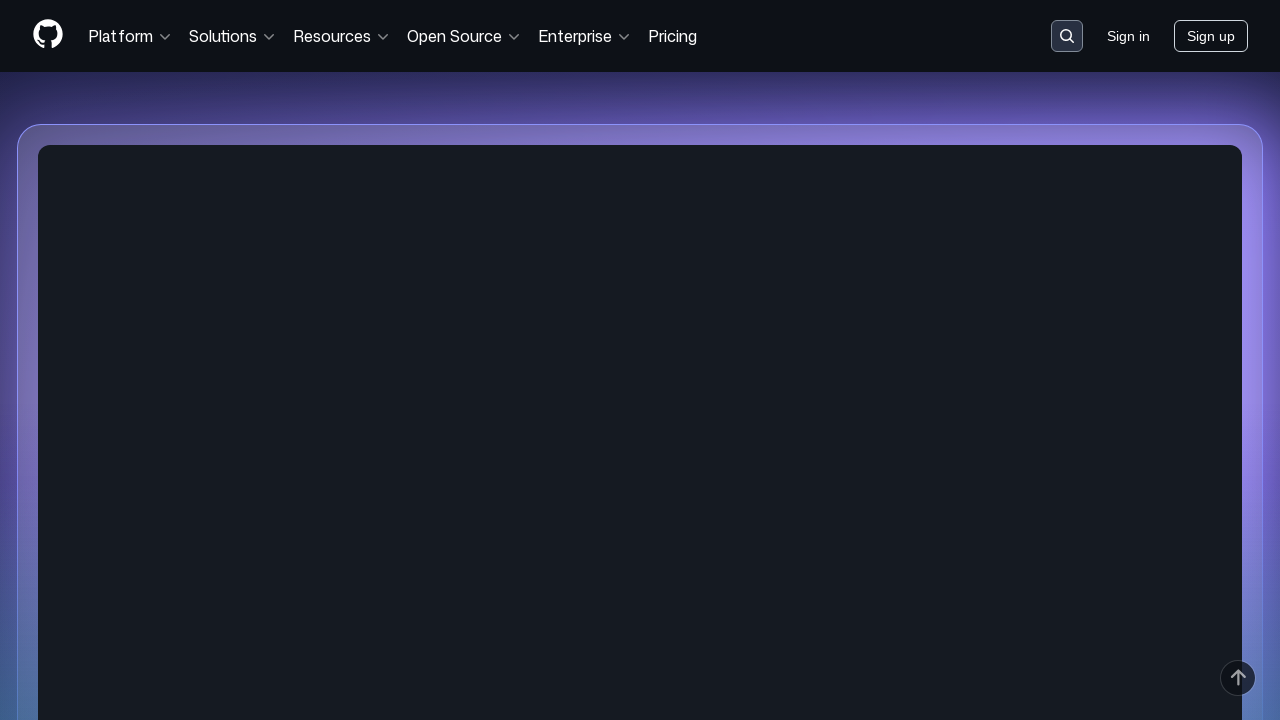

Scrolled down 100px on second tab (iteration 8/10)
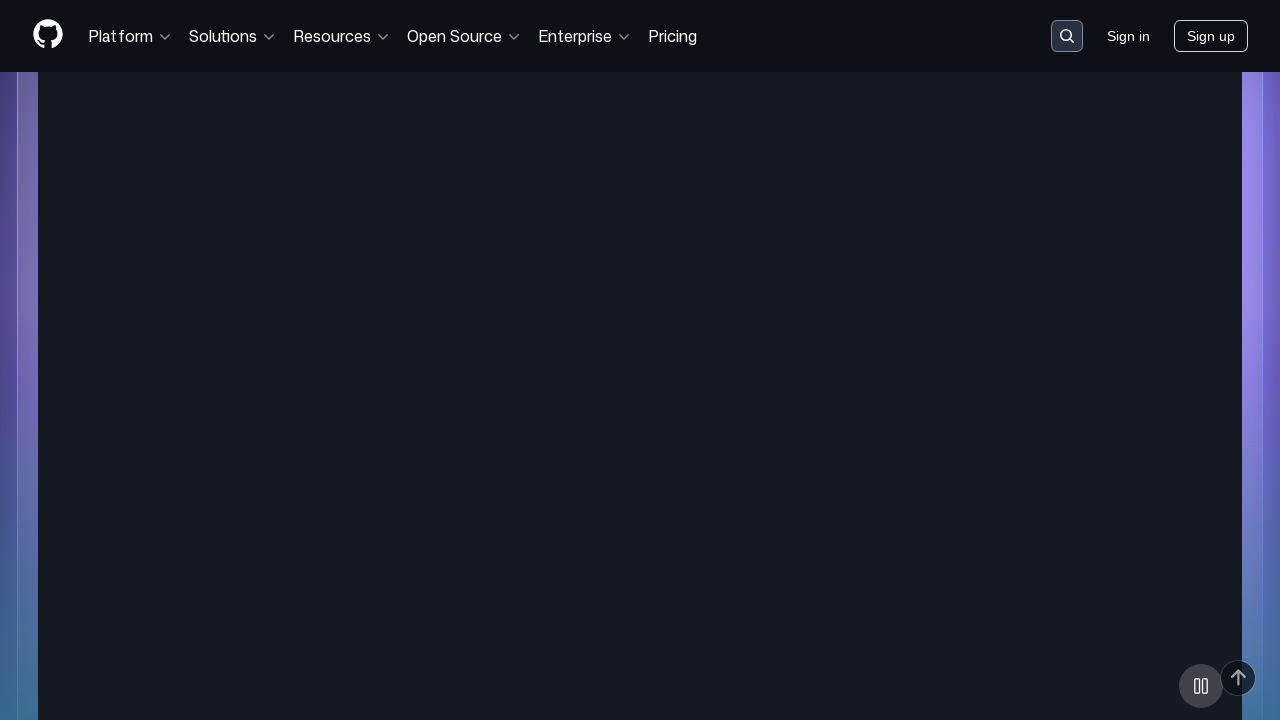

Waited 1 second after scrolling on second tab
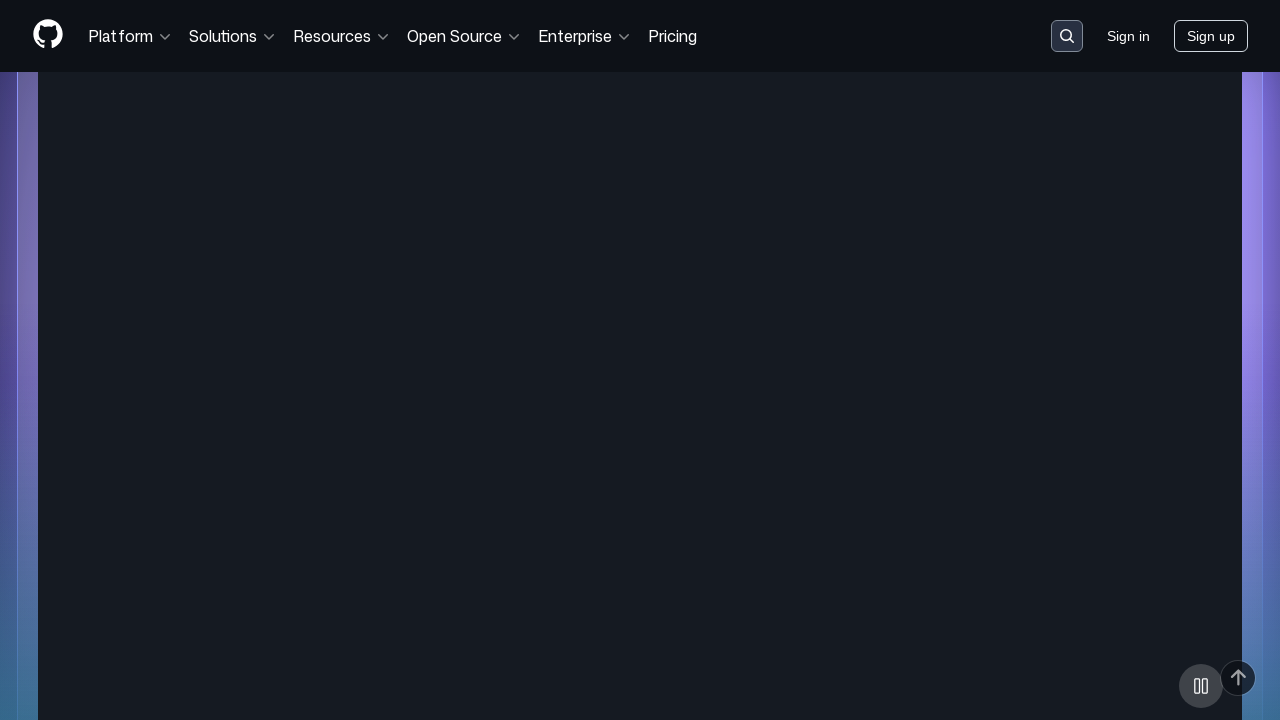

Scrolled down 100px on second tab (iteration 9/10)
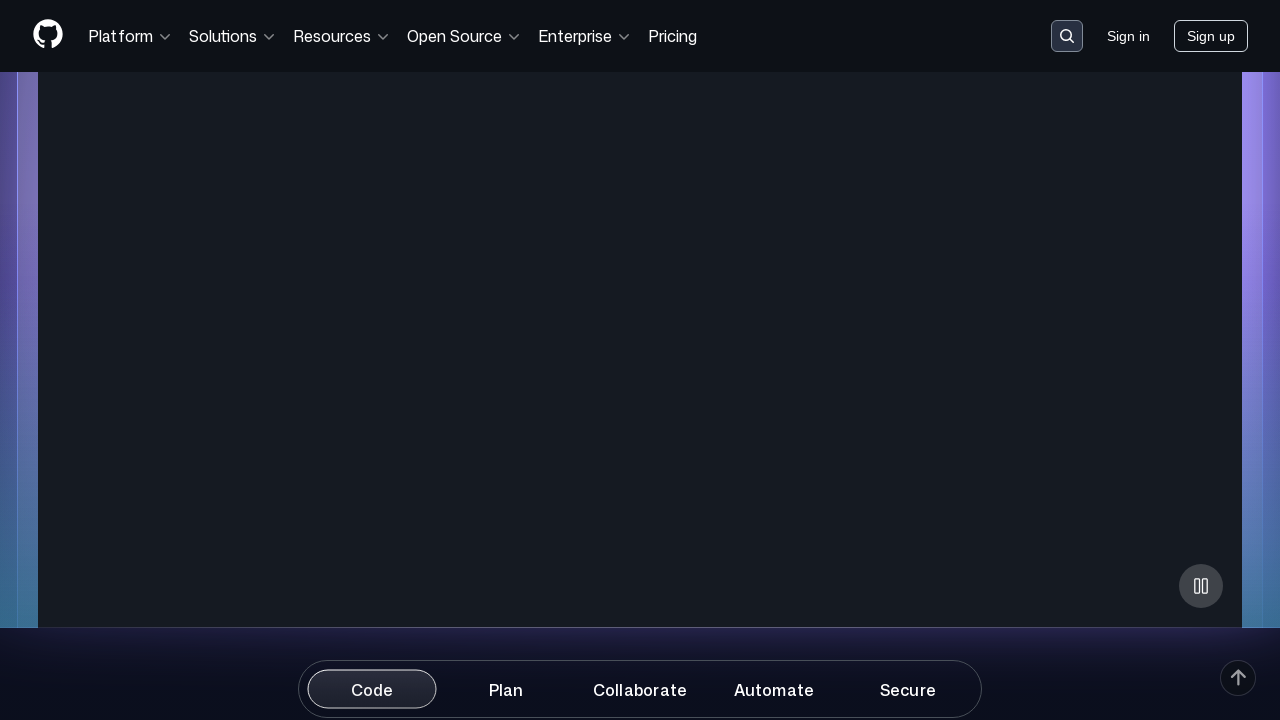

Waited 1 second after scrolling on second tab
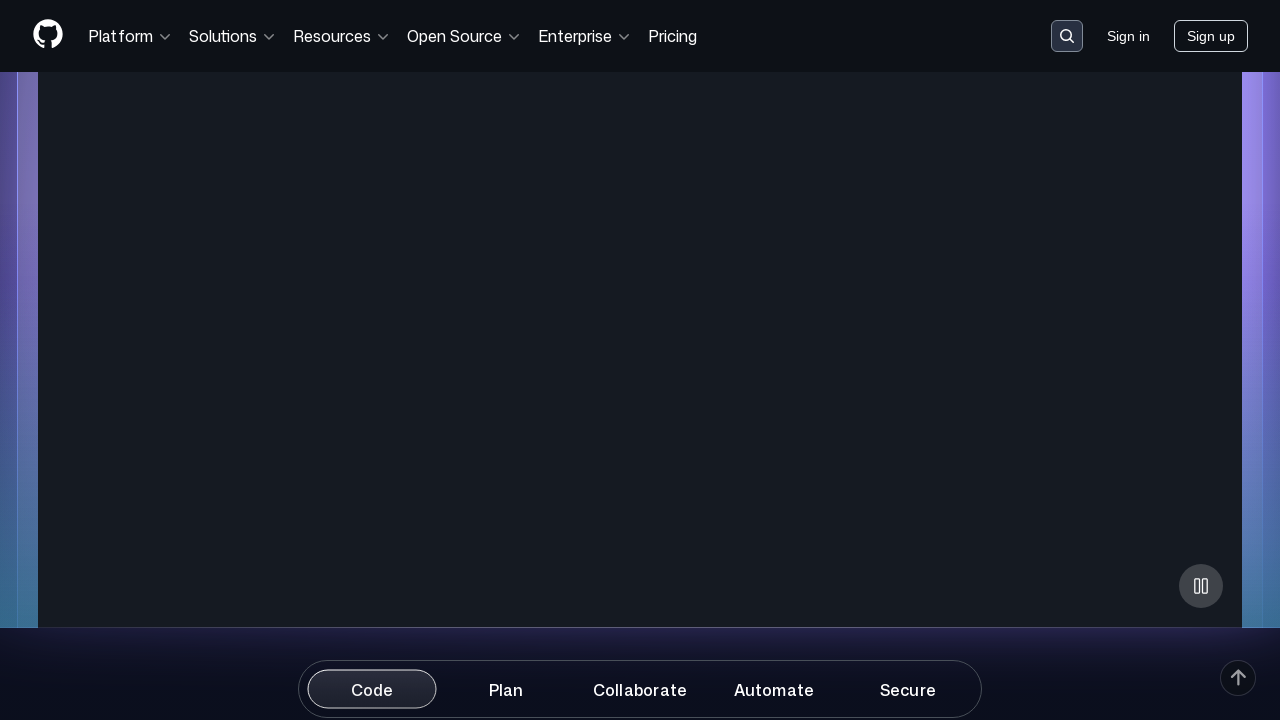

Scrolled down 100px on second tab (iteration 10/10)
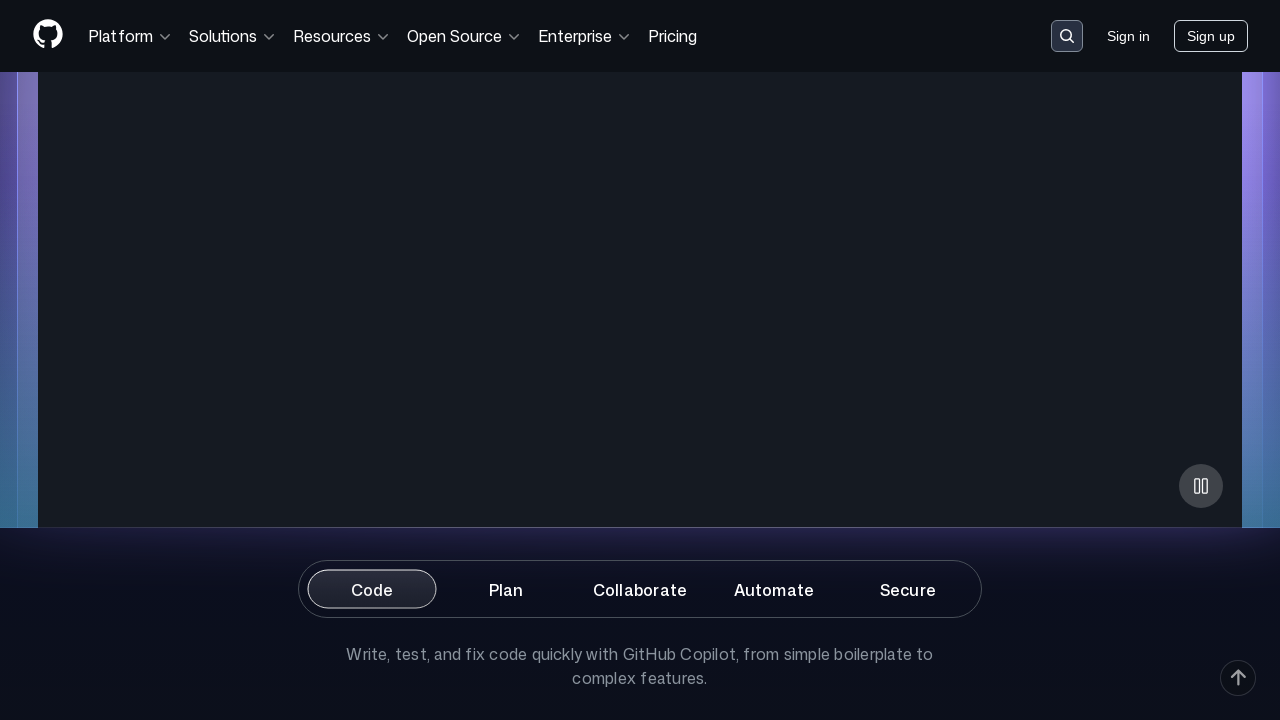

Waited 1 second after scrolling on second tab
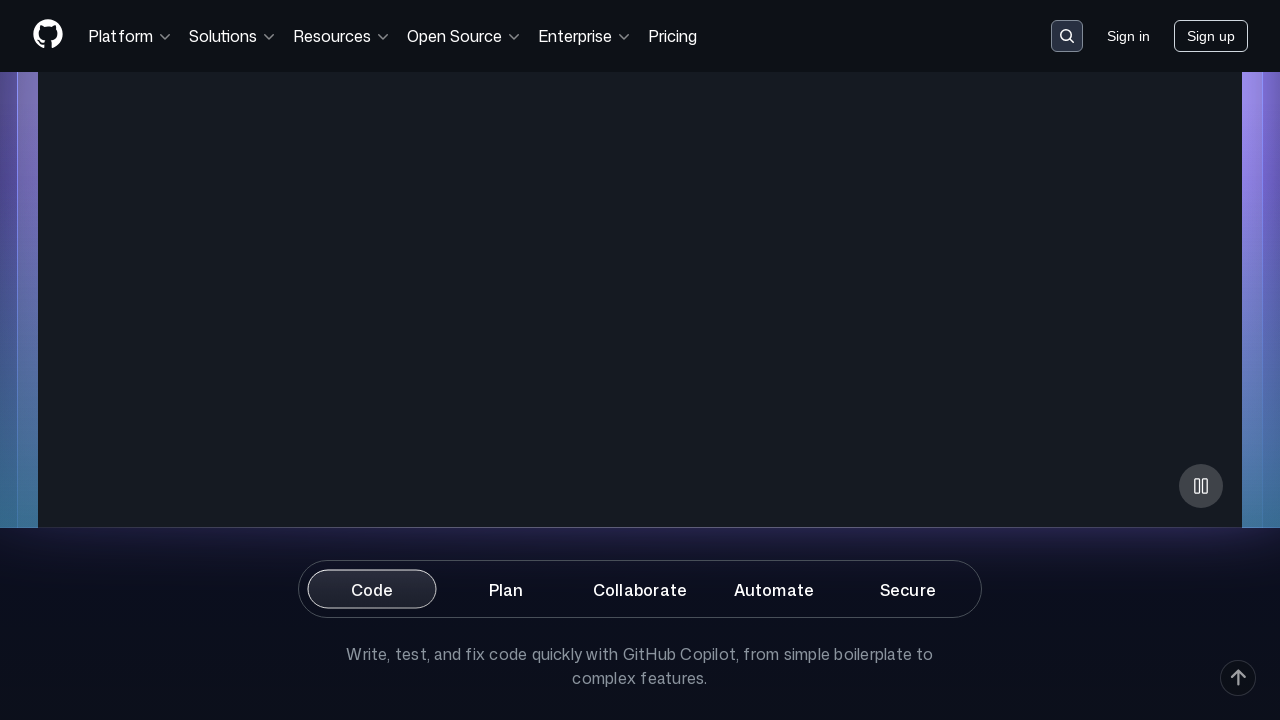

Closed the second tab
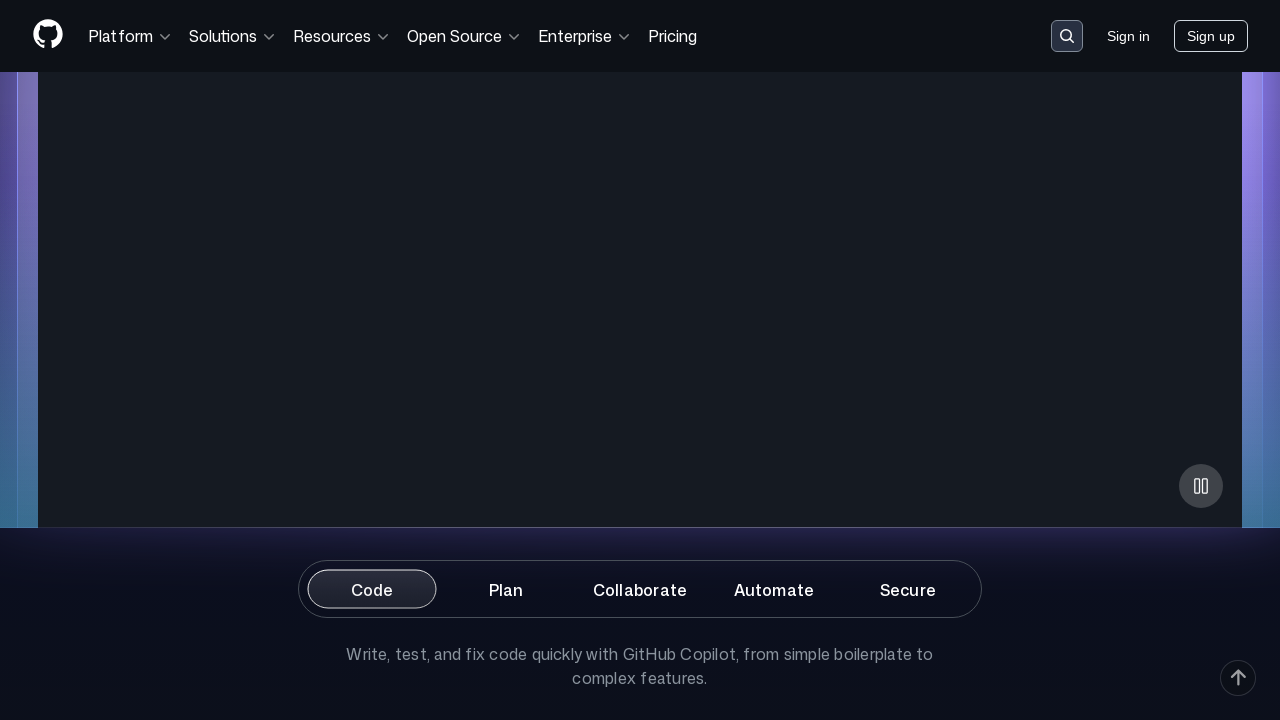

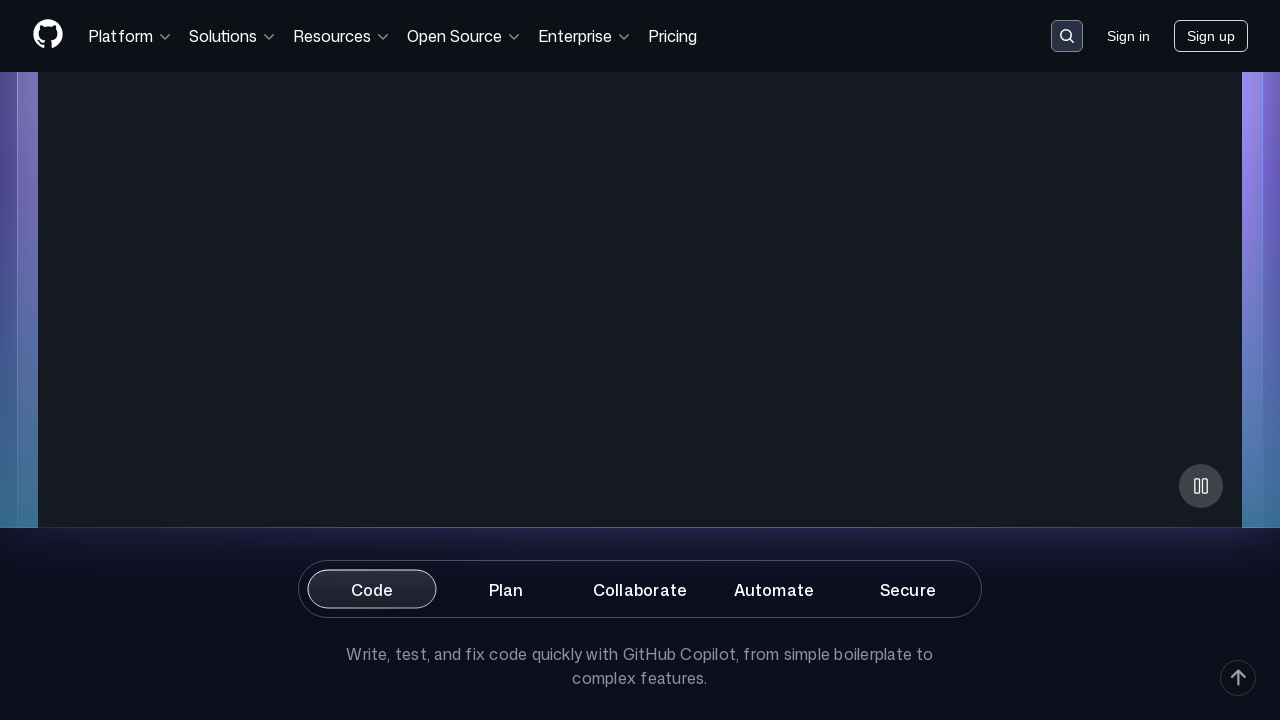